Tests table interaction by finding specific values in a table, clicking associated checkboxes, and clicking related links

Starting URL: http://seleniumpractise.blogspot.com/

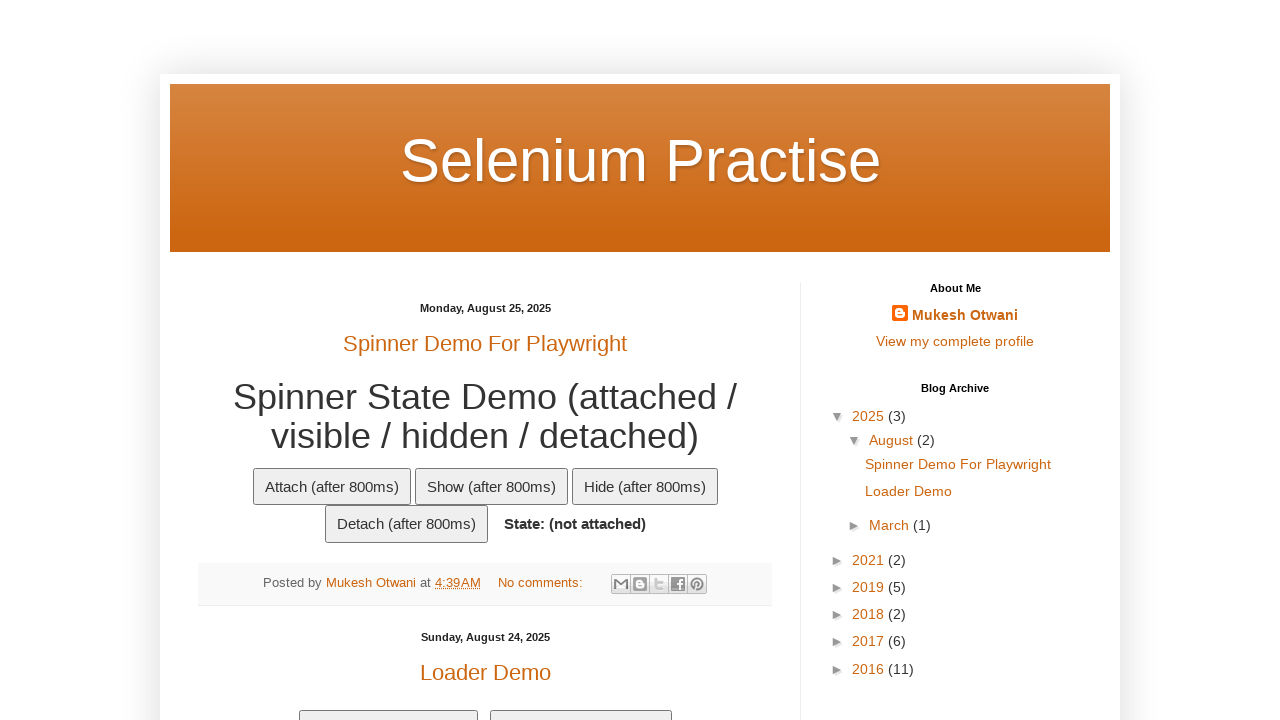

Counted table rows in customers table
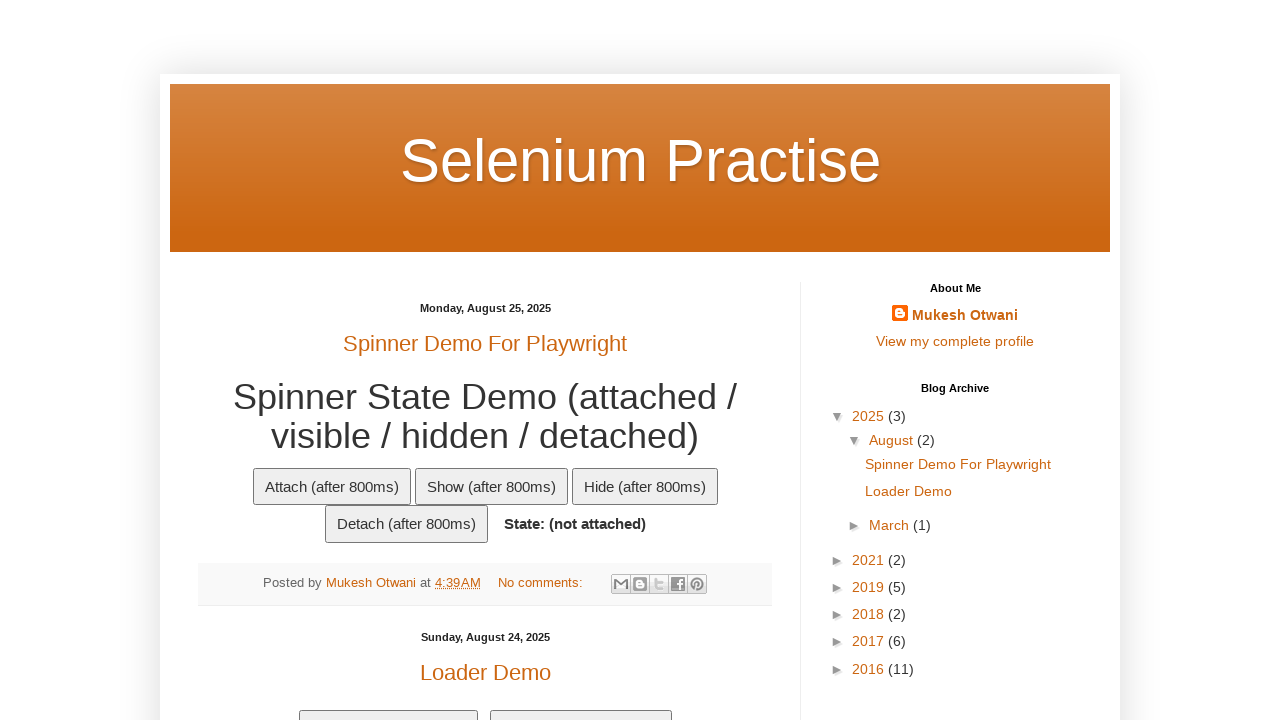

Counted table columns in customers table
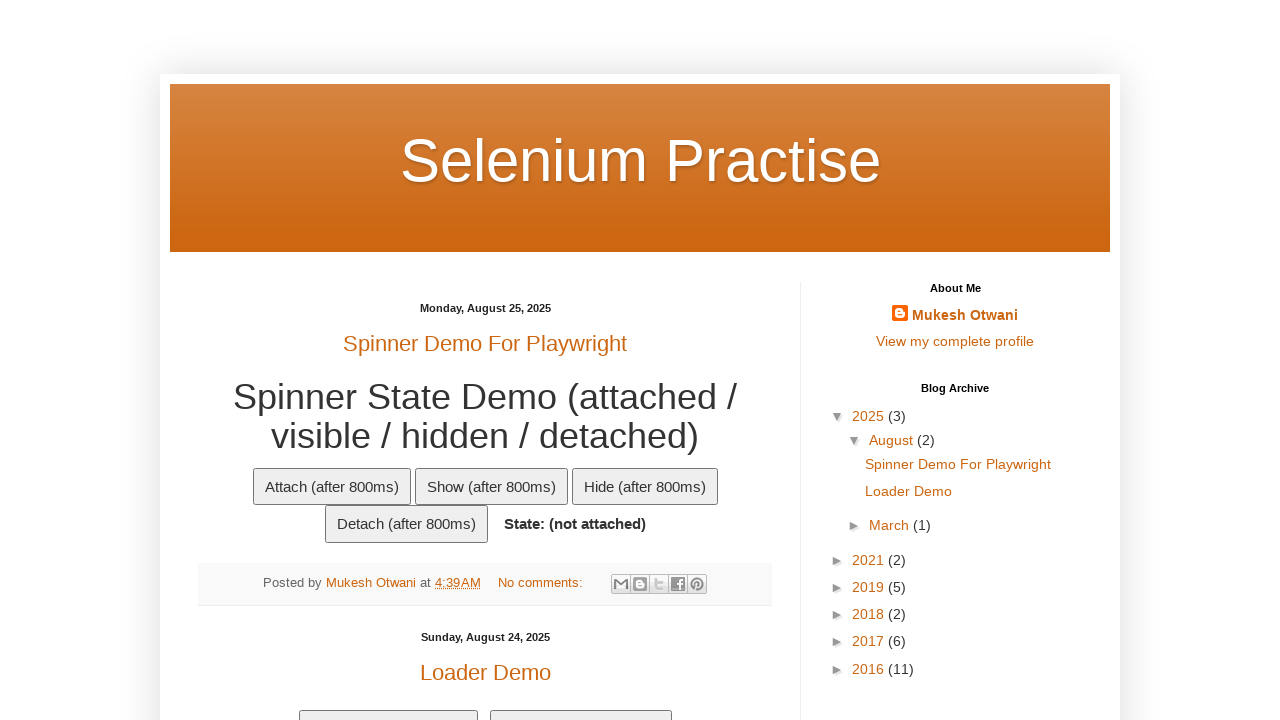

Checking cell at row 2, column 1
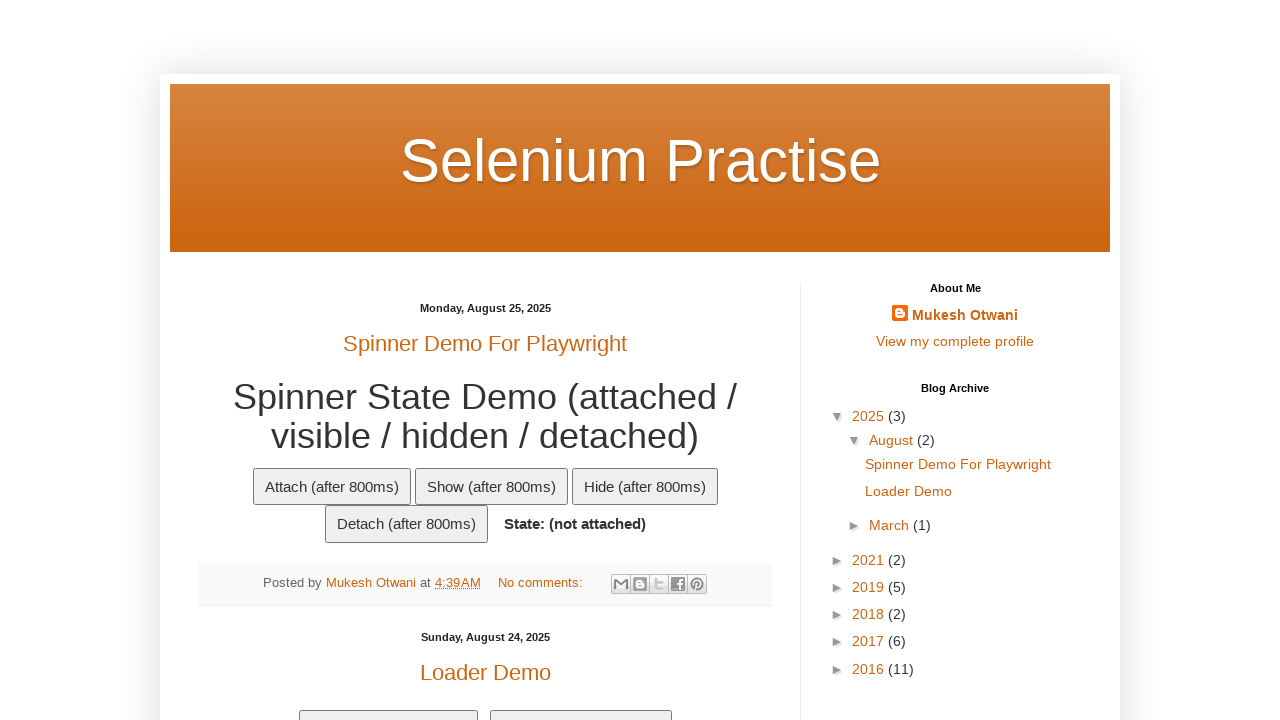

Retrieved cell text: ''
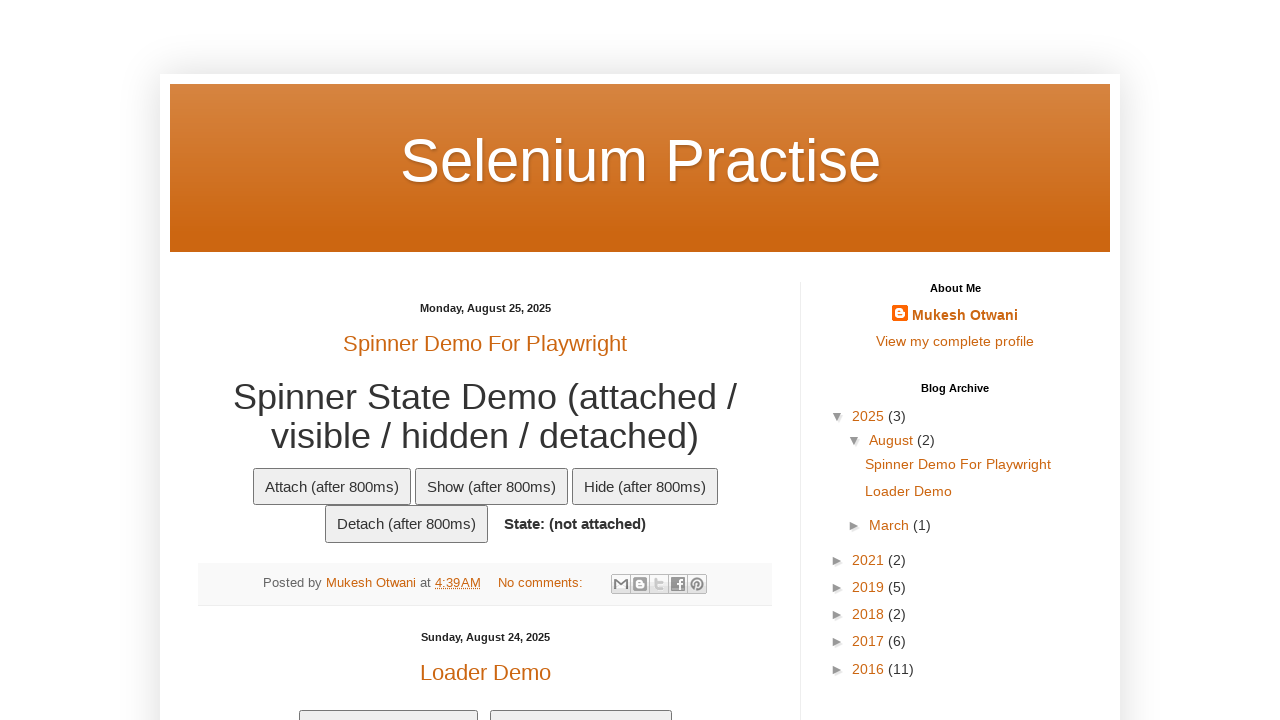

Checking cell at row 2, column 2
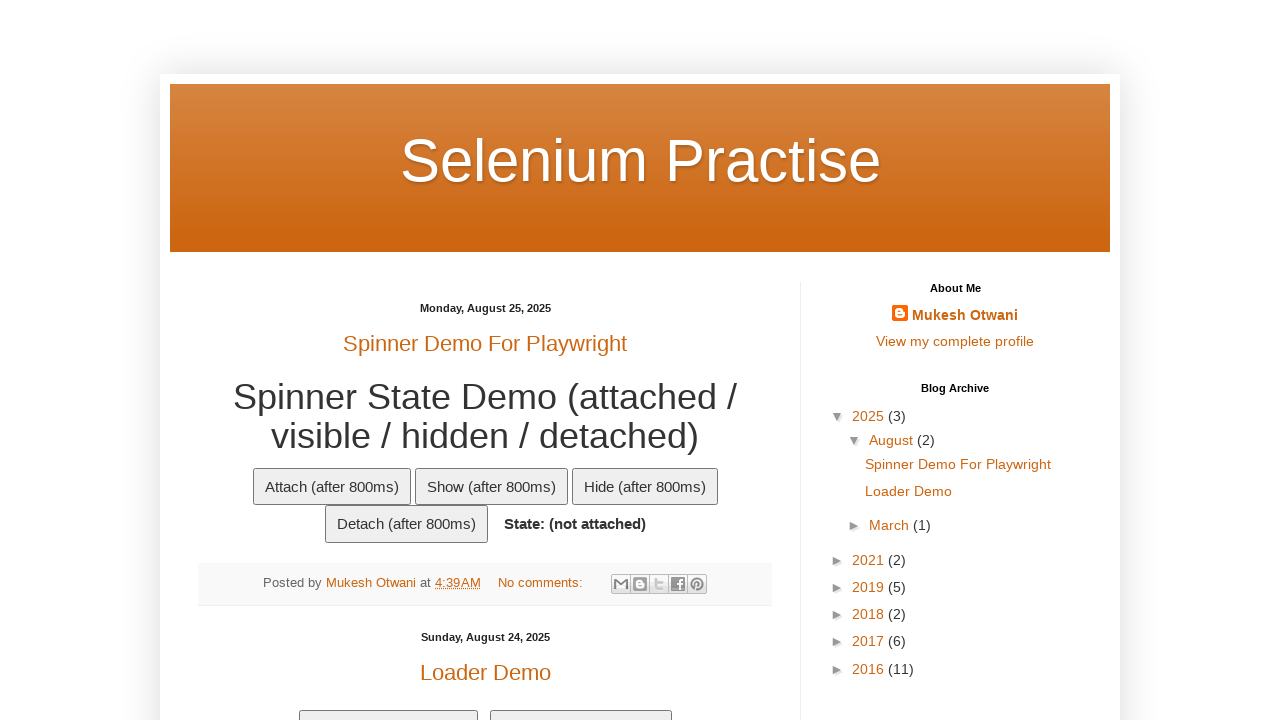

Retrieved cell text: 'FlipKart'
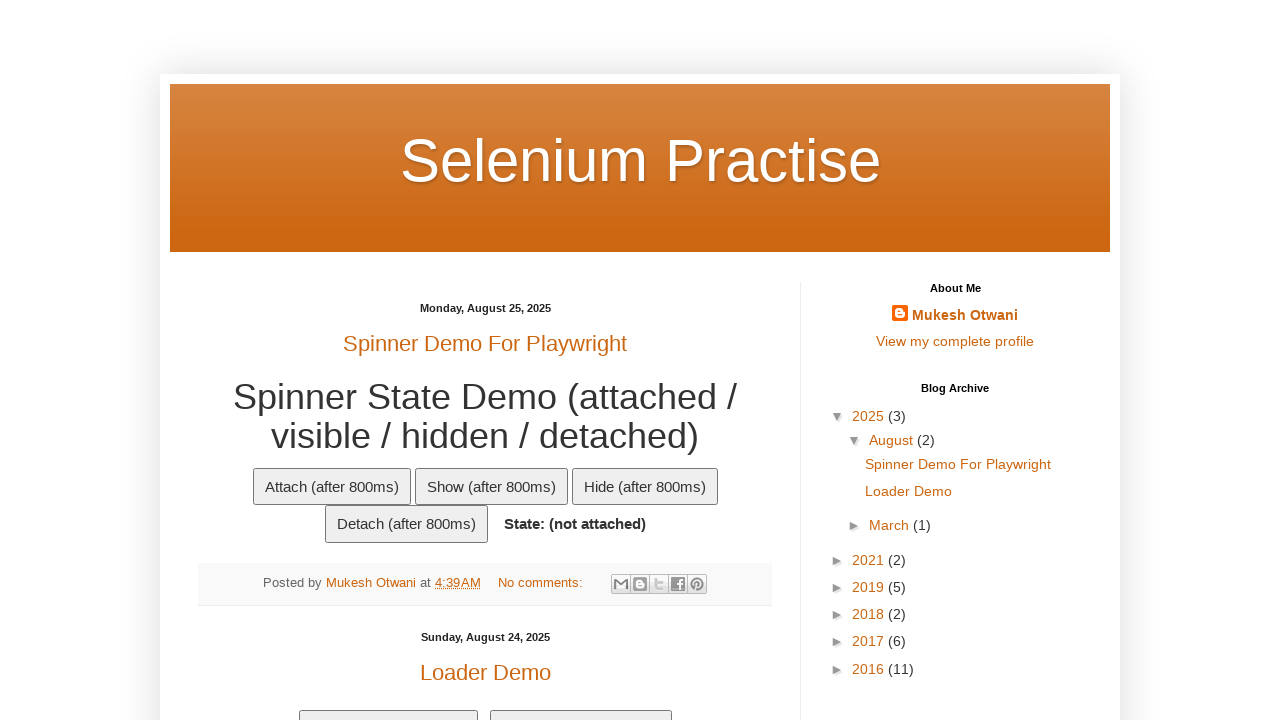

Checking cell at row 2, column 3
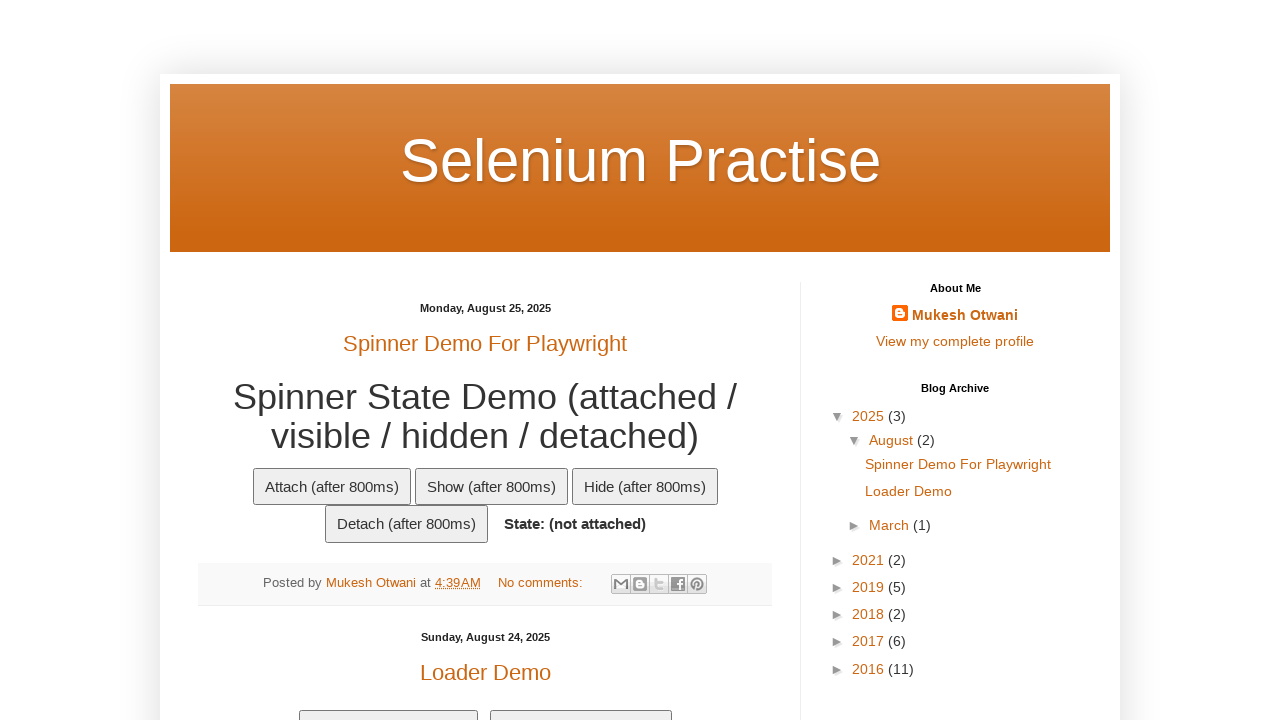

Retrieved cell text: 'Sachin Bansal'
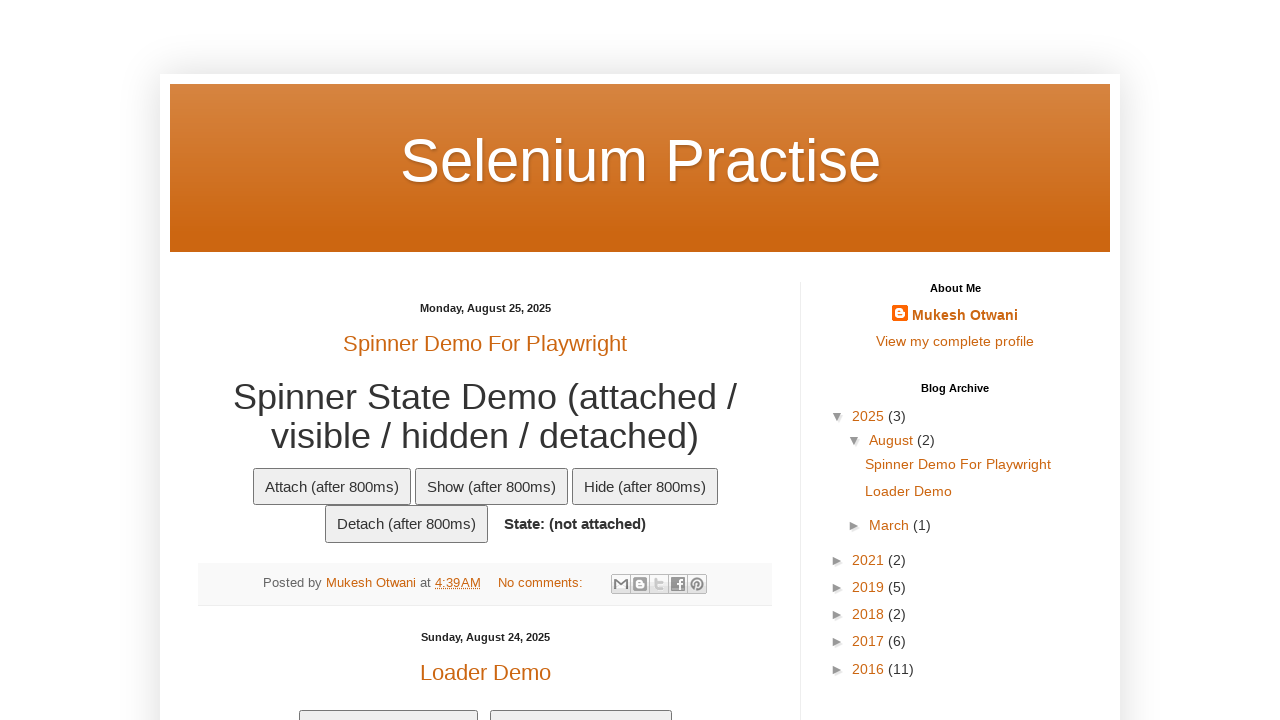

Checking cell at row 2, column 4
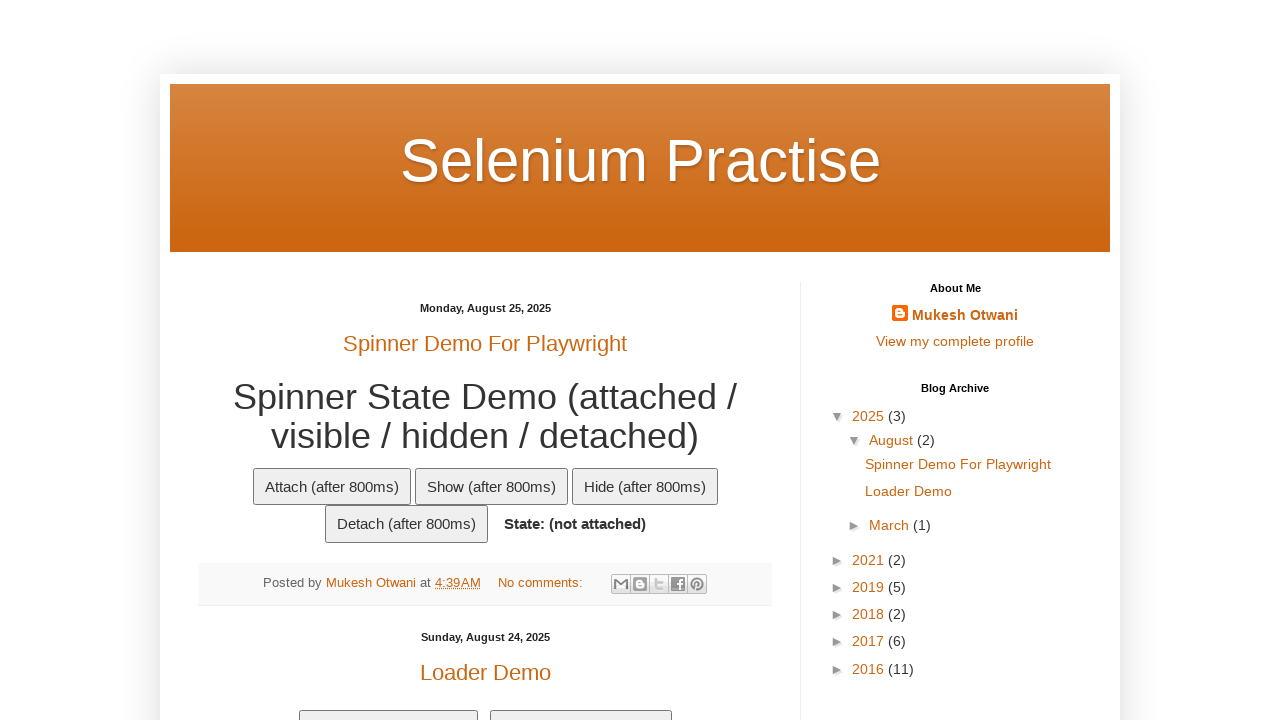

Retrieved cell text: 'India'
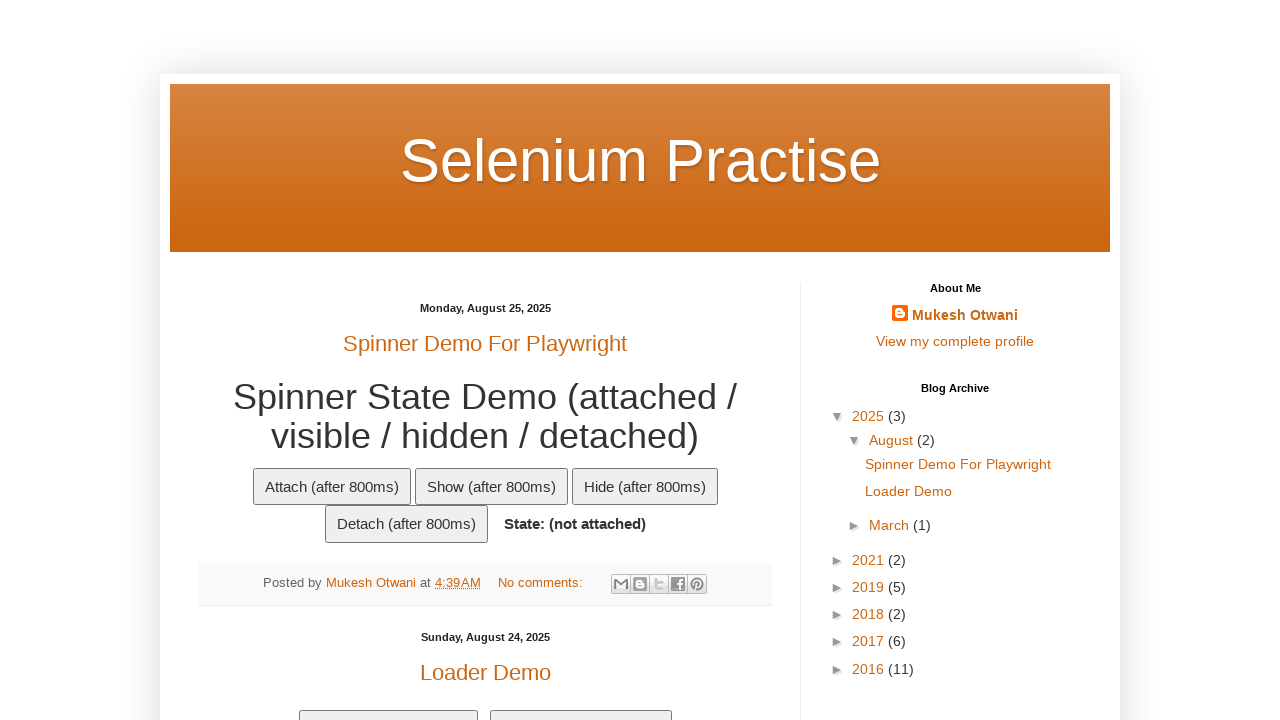

Checking cell at row 2, column 5
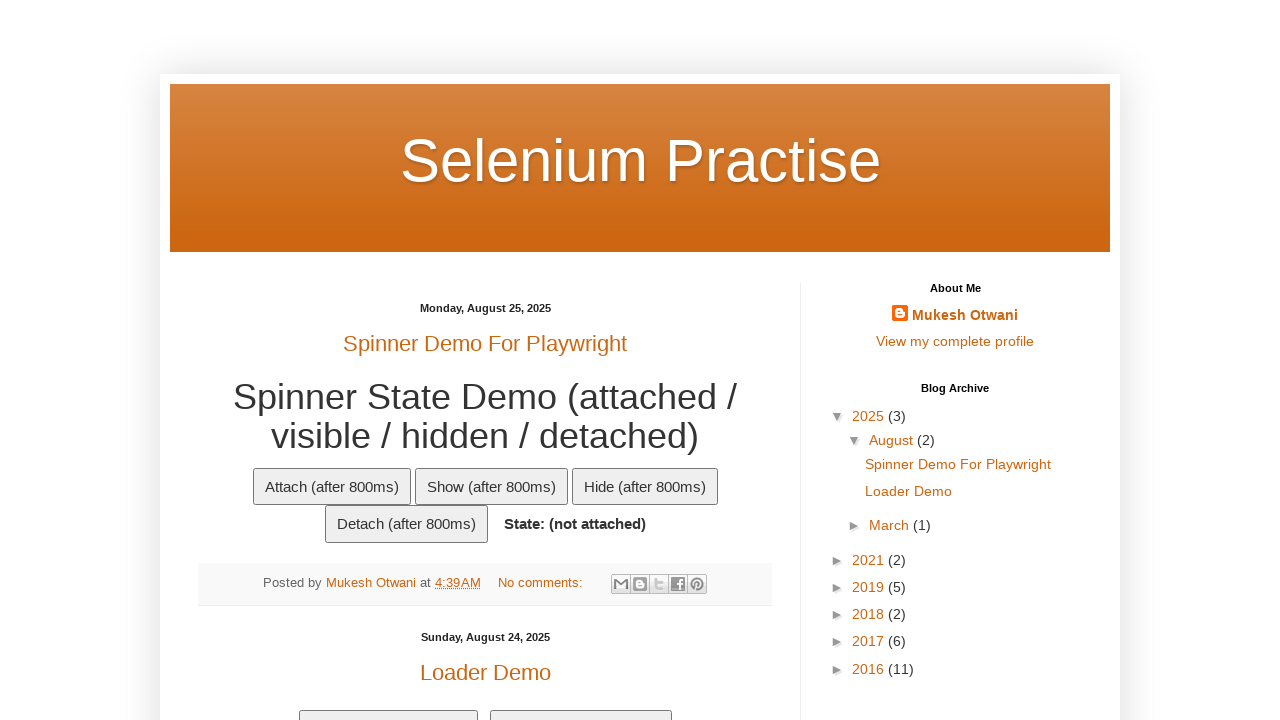

Retrieved cell text: 'Know More
  '
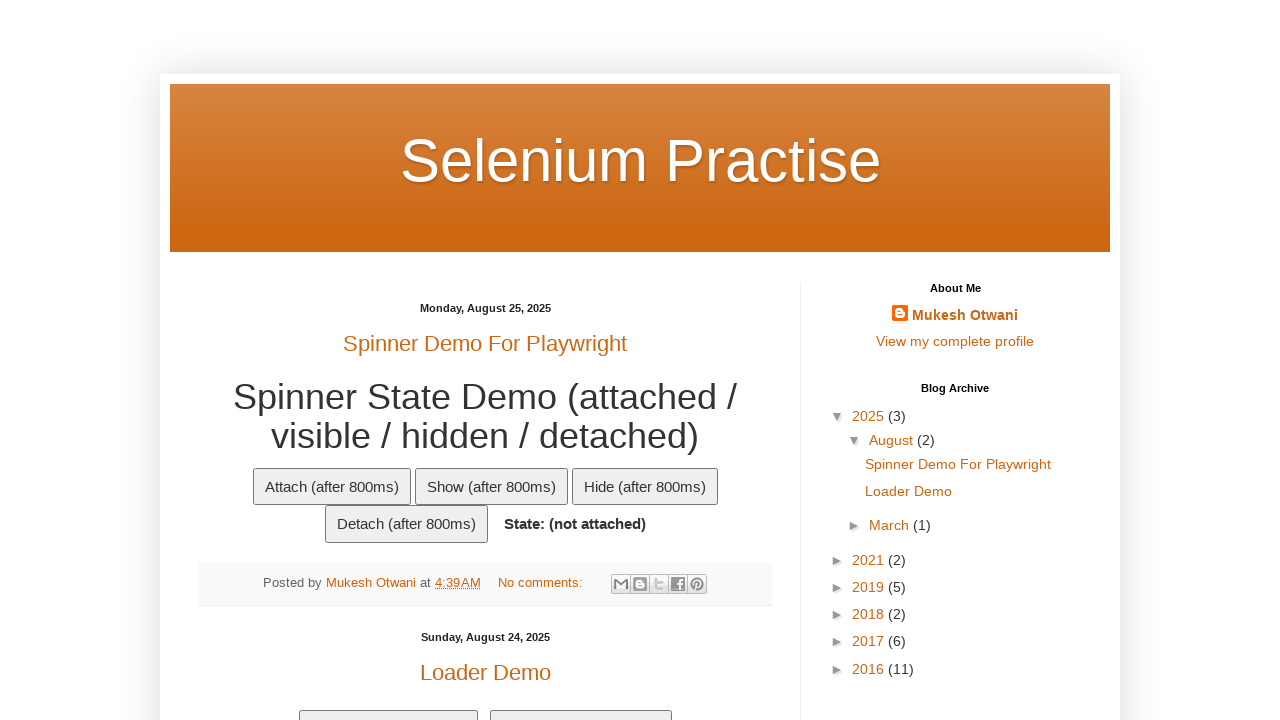

Checking cell at row 3, column 1
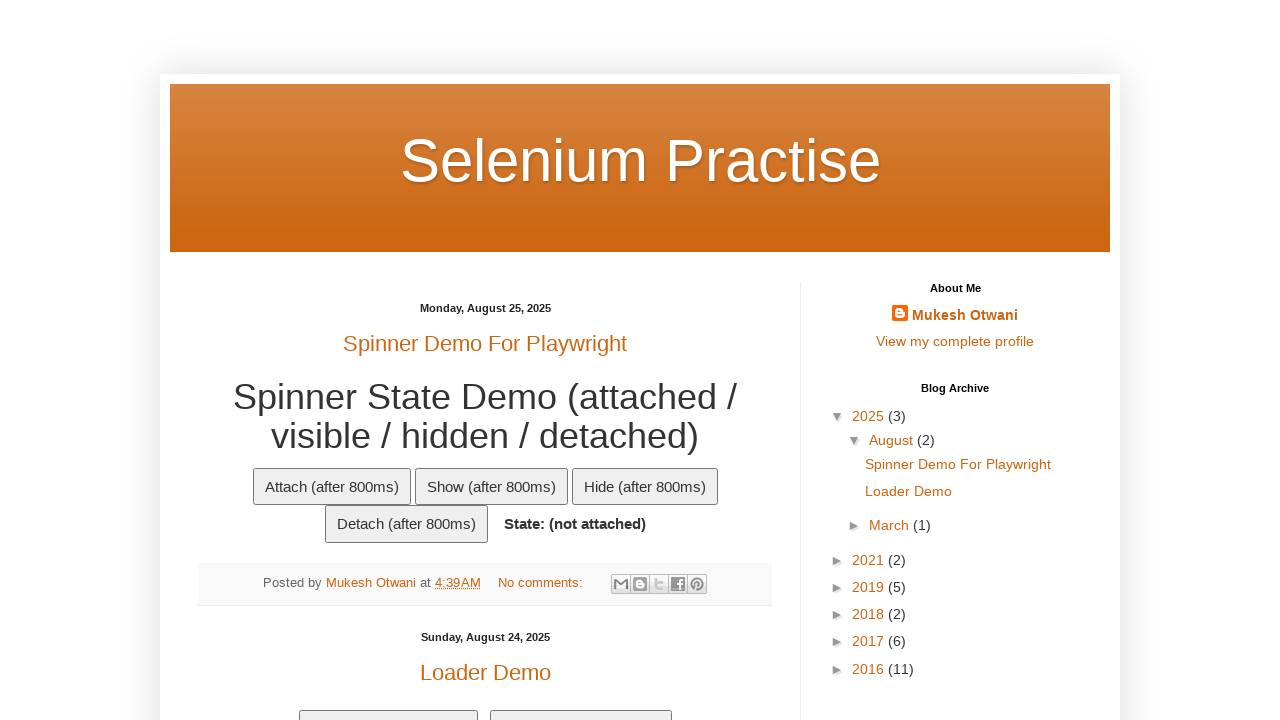

Retrieved cell text: ''
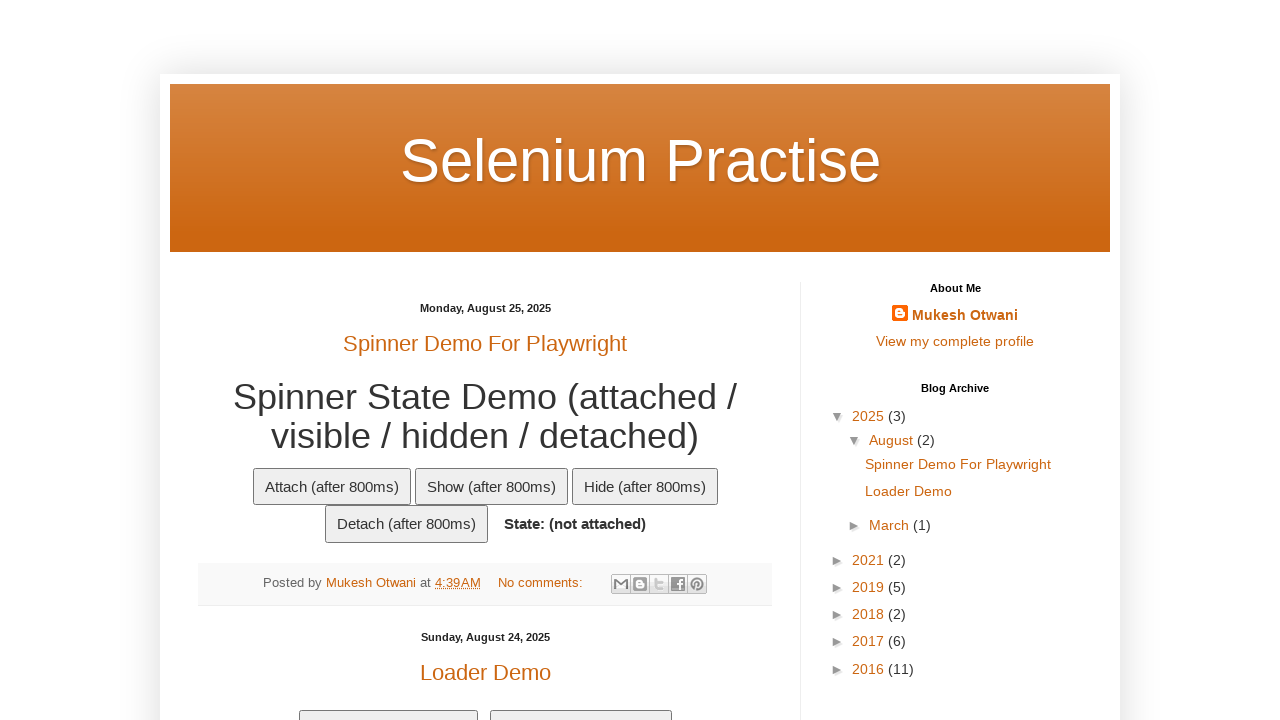

Checking cell at row 3, column 2
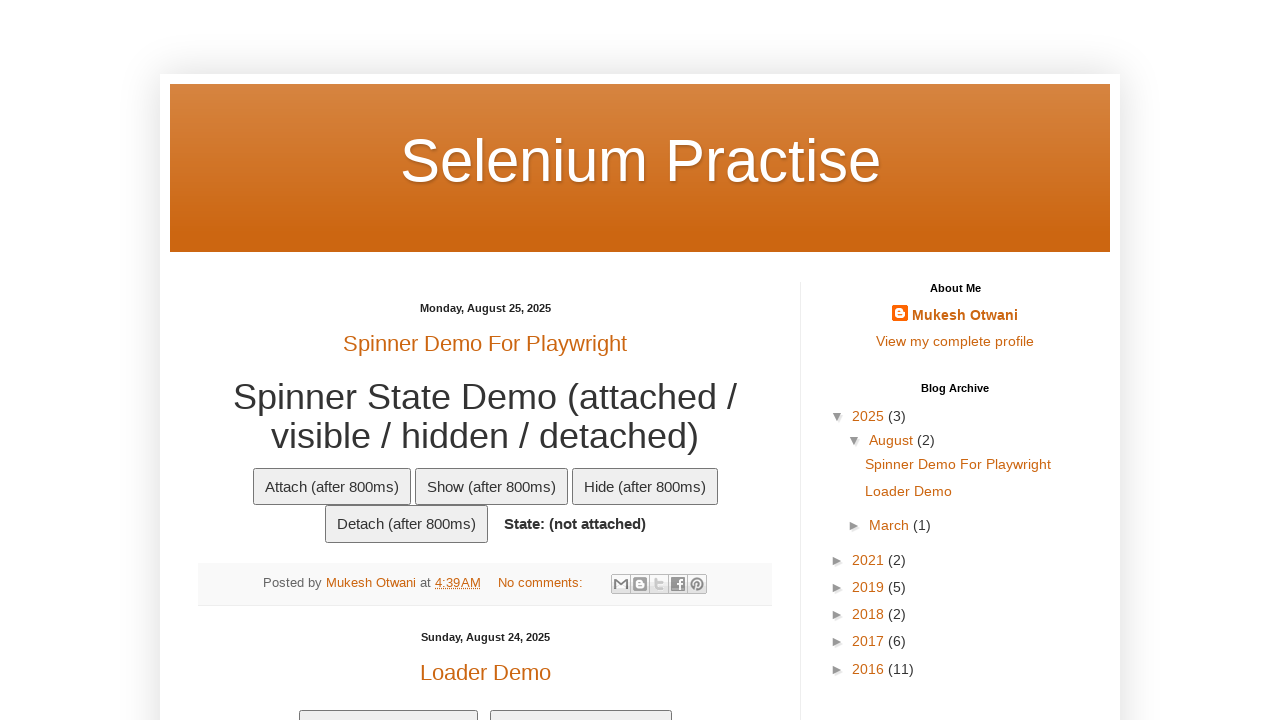

Retrieved cell text: 'Amazon'
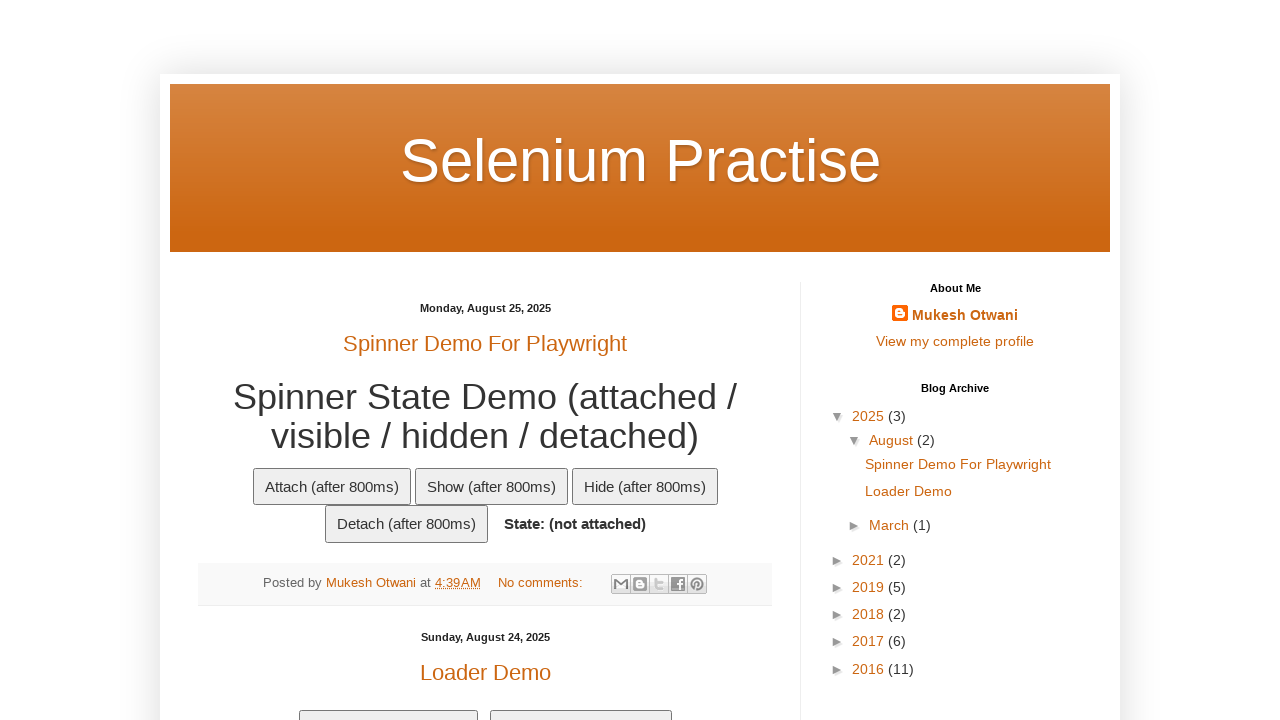

Checking cell at row 3, column 3
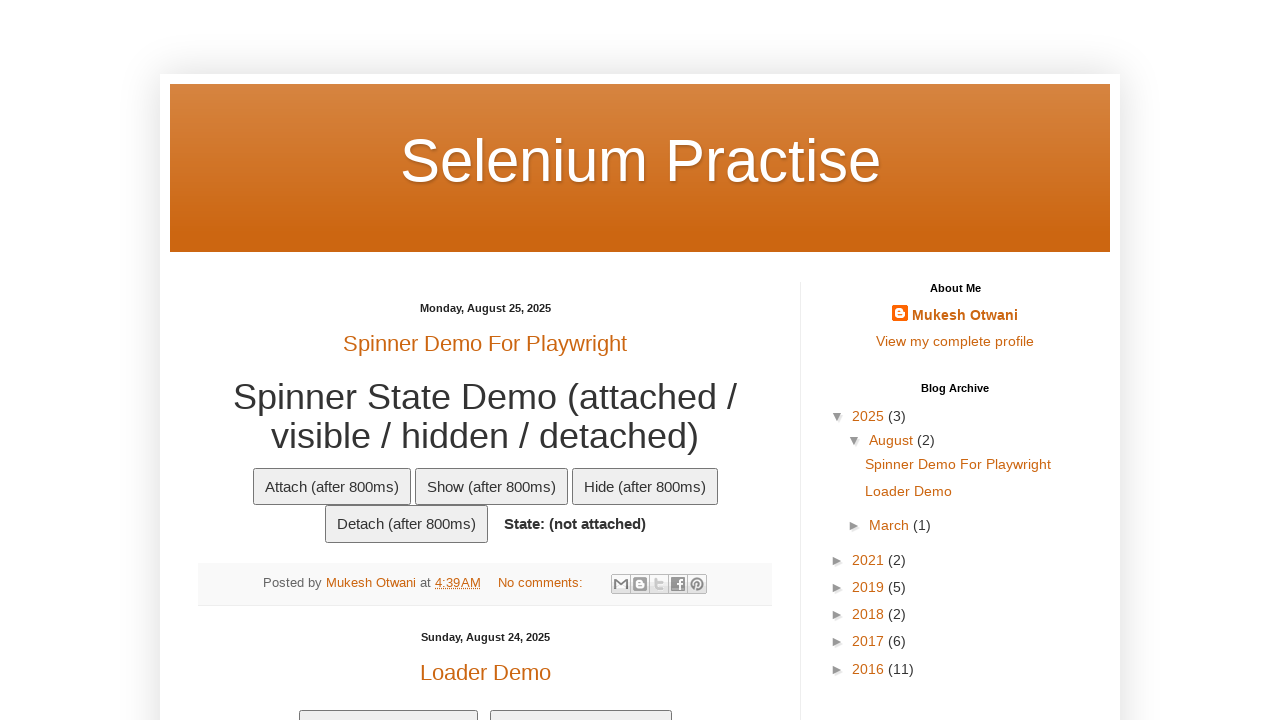

Retrieved cell text: 'Jeff Bezos'
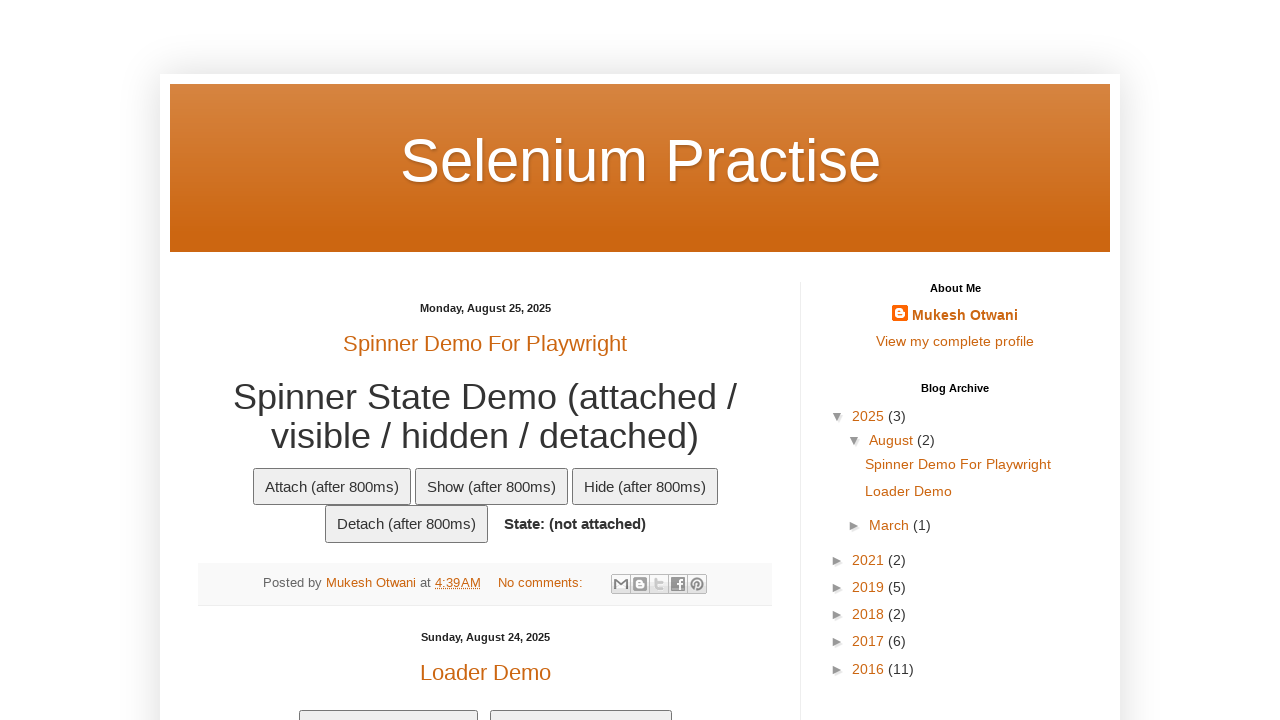

Checking cell at row 3, column 4
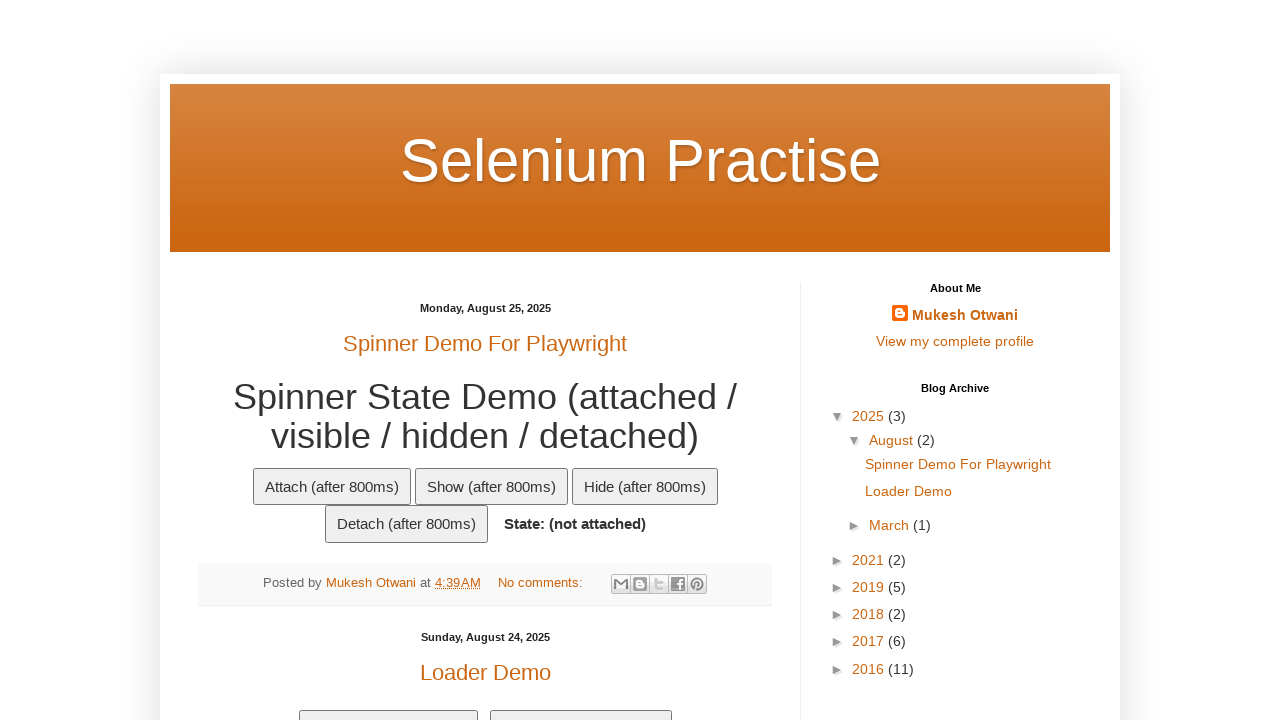

Retrieved cell text: 'USA'
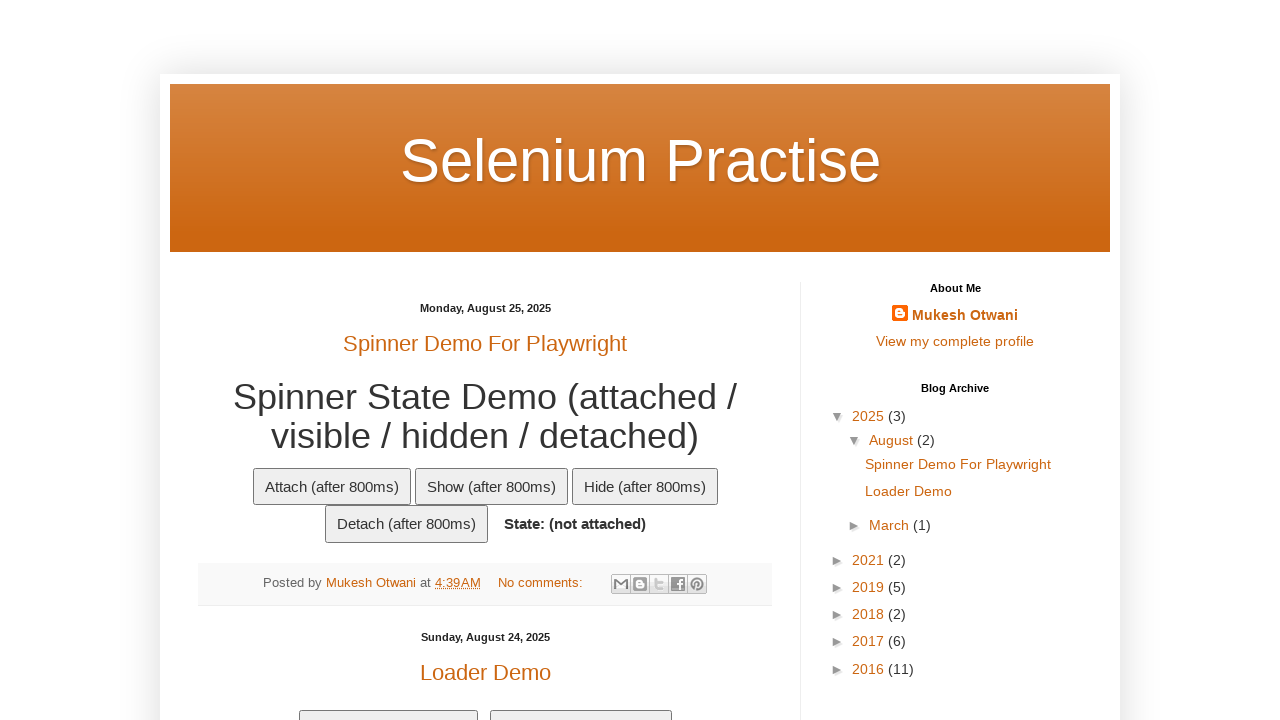

Checking cell at row 3, column 5
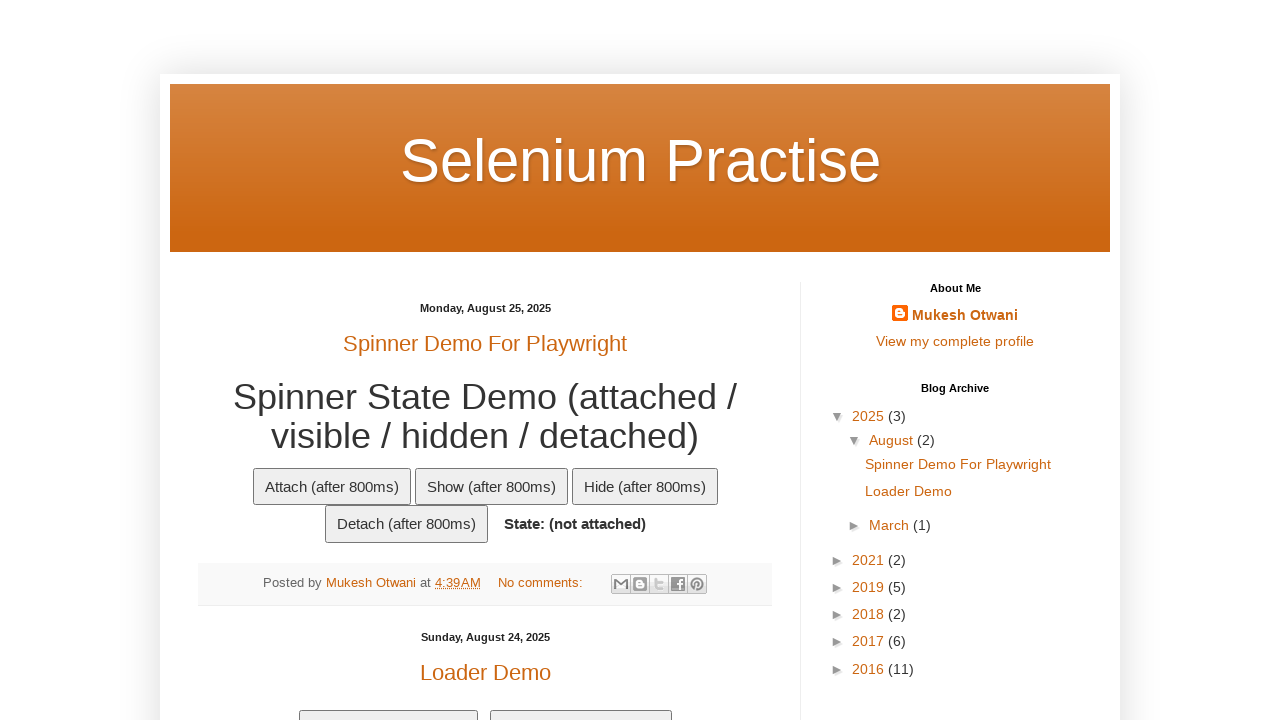

Retrieved cell text: 'Know More
  '
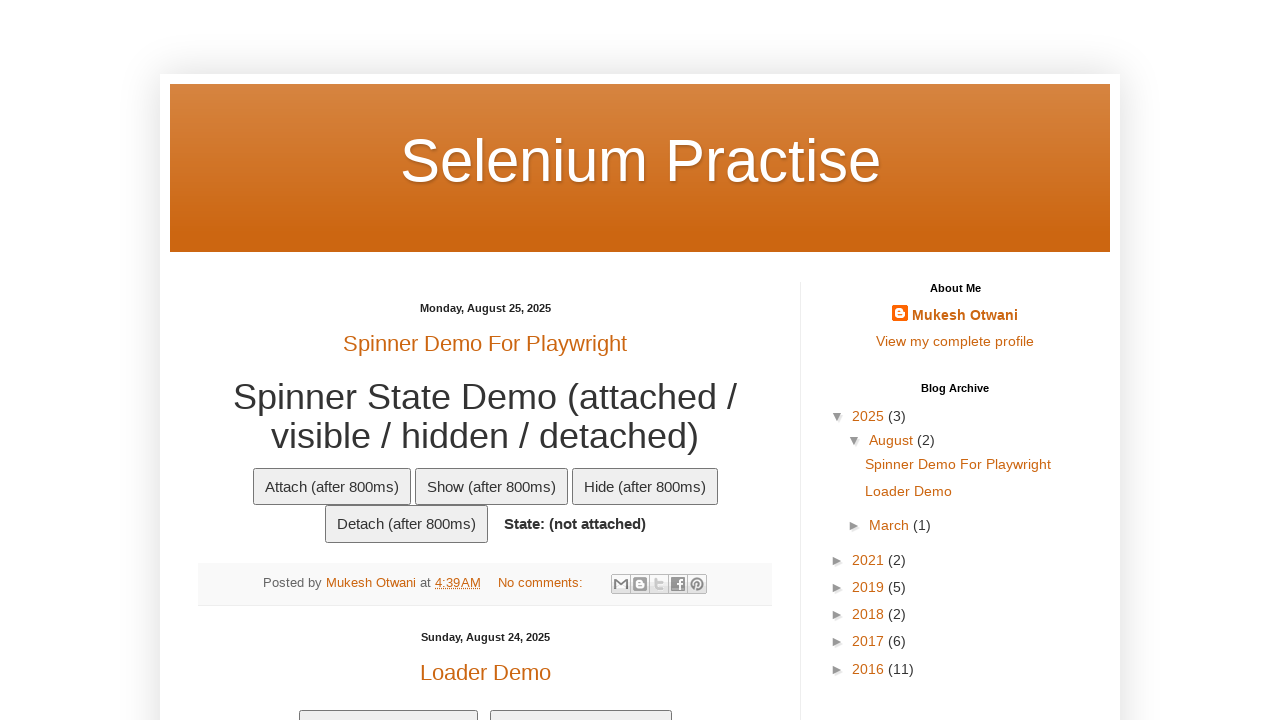

Checking cell at row 4, column 1
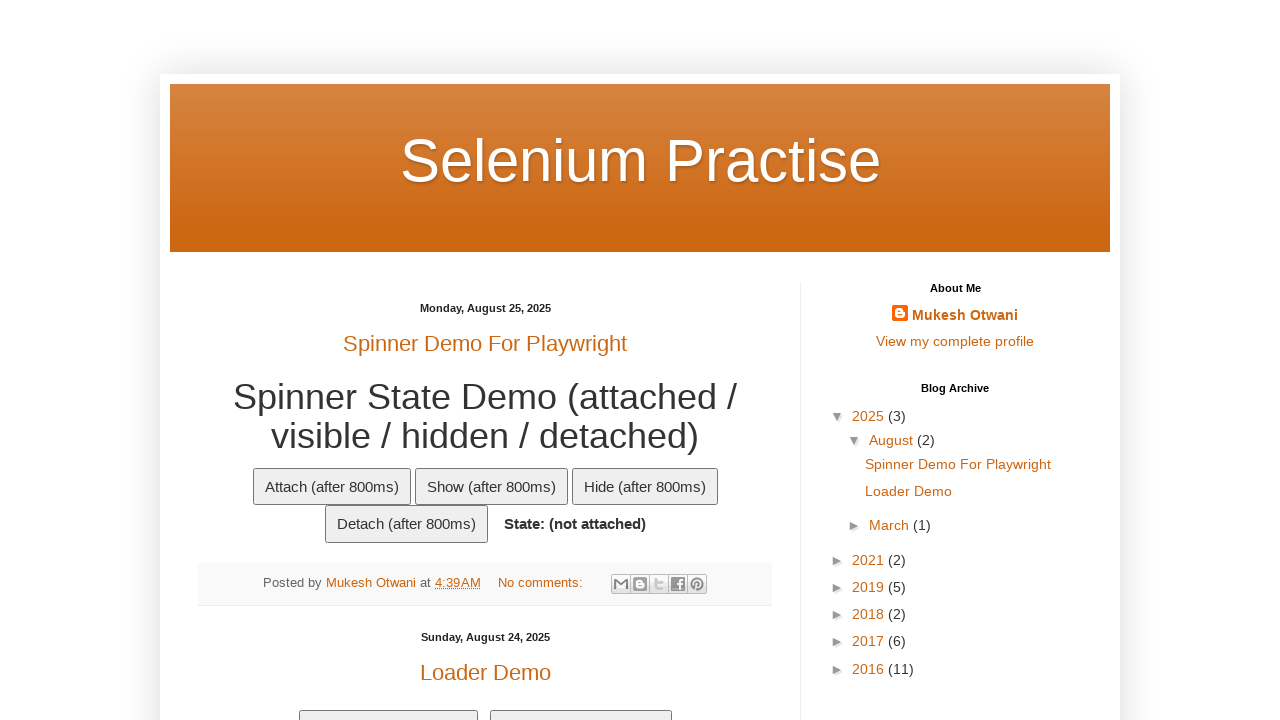

Retrieved cell text: ''
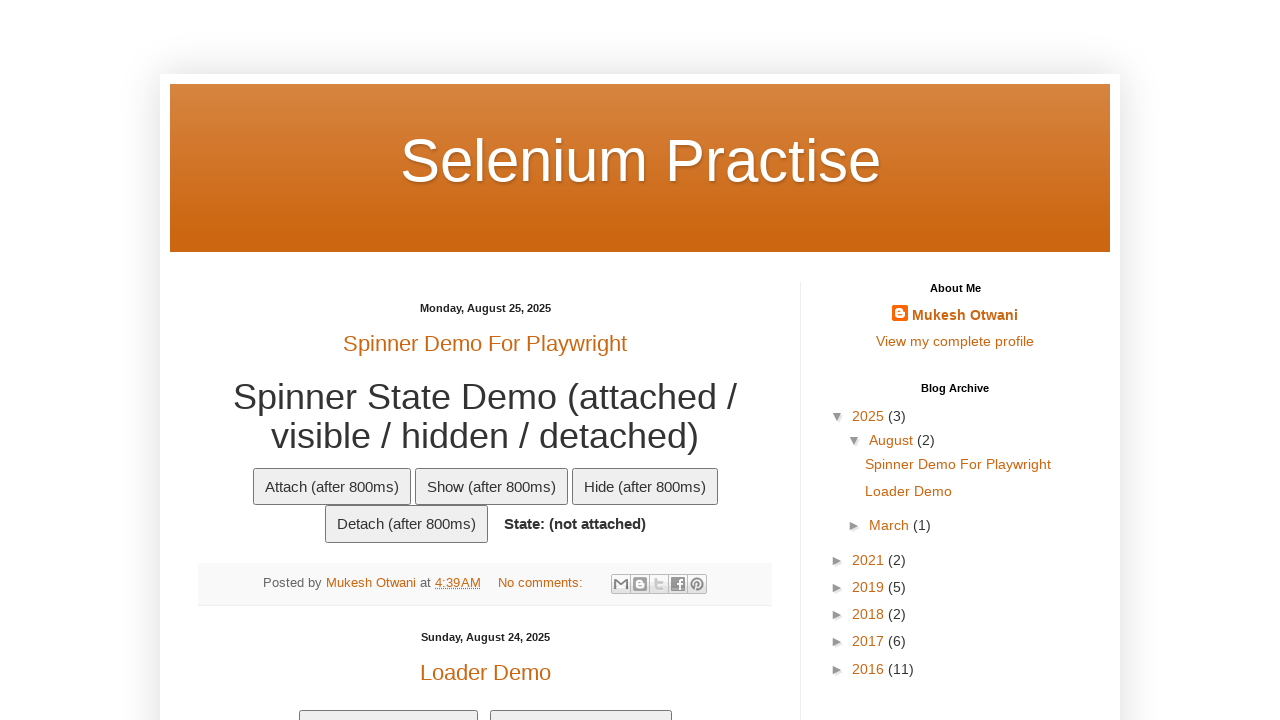

Checking cell at row 4, column 2
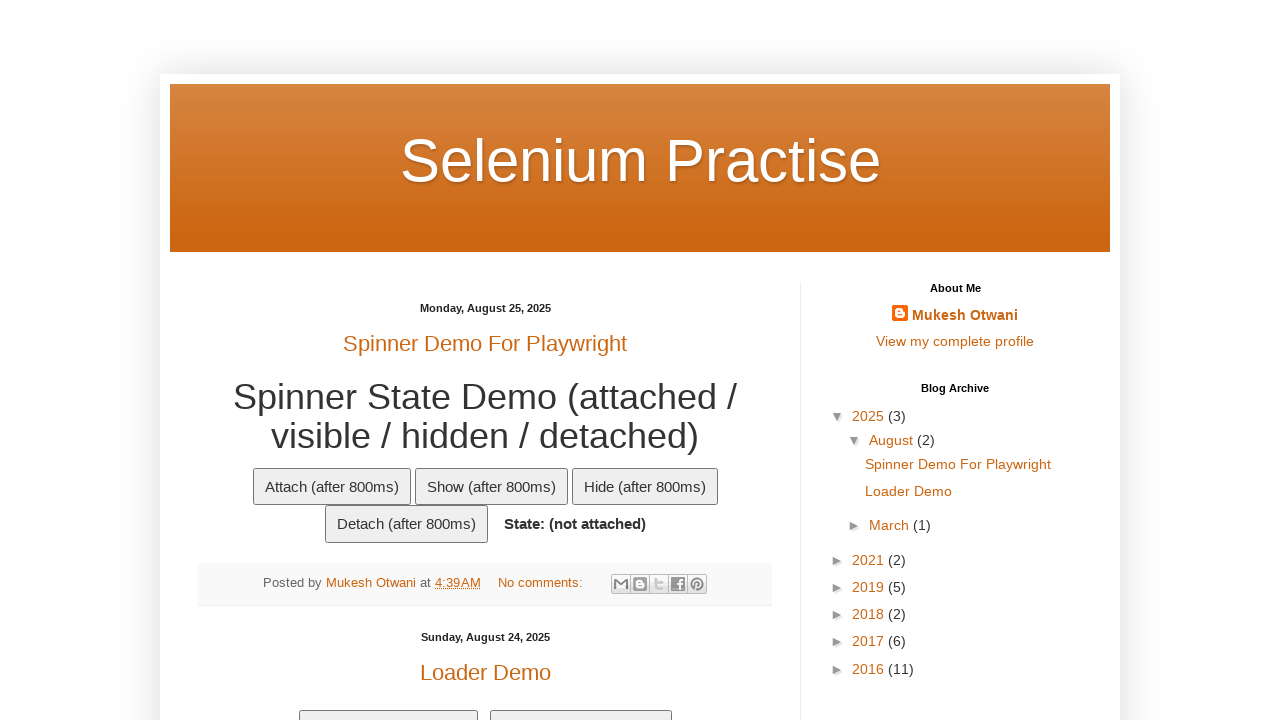

Retrieved cell text: 'Ola'
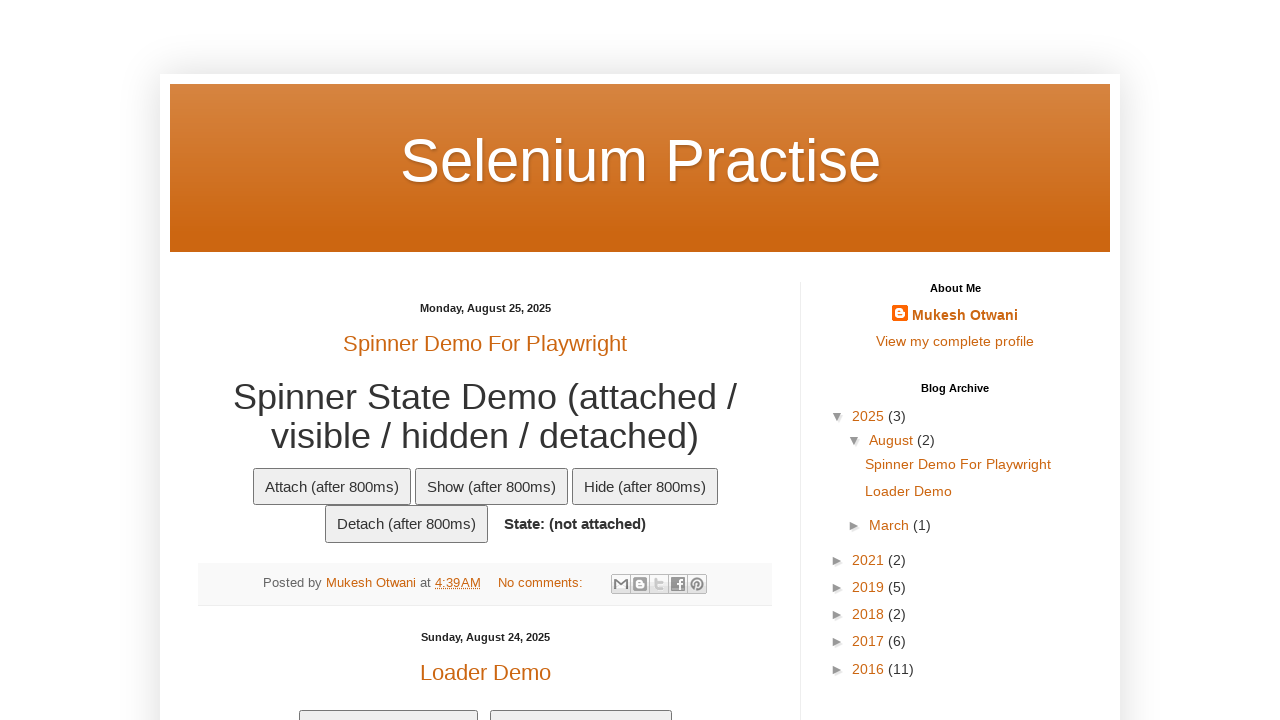

Checking cell at row 4, column 3
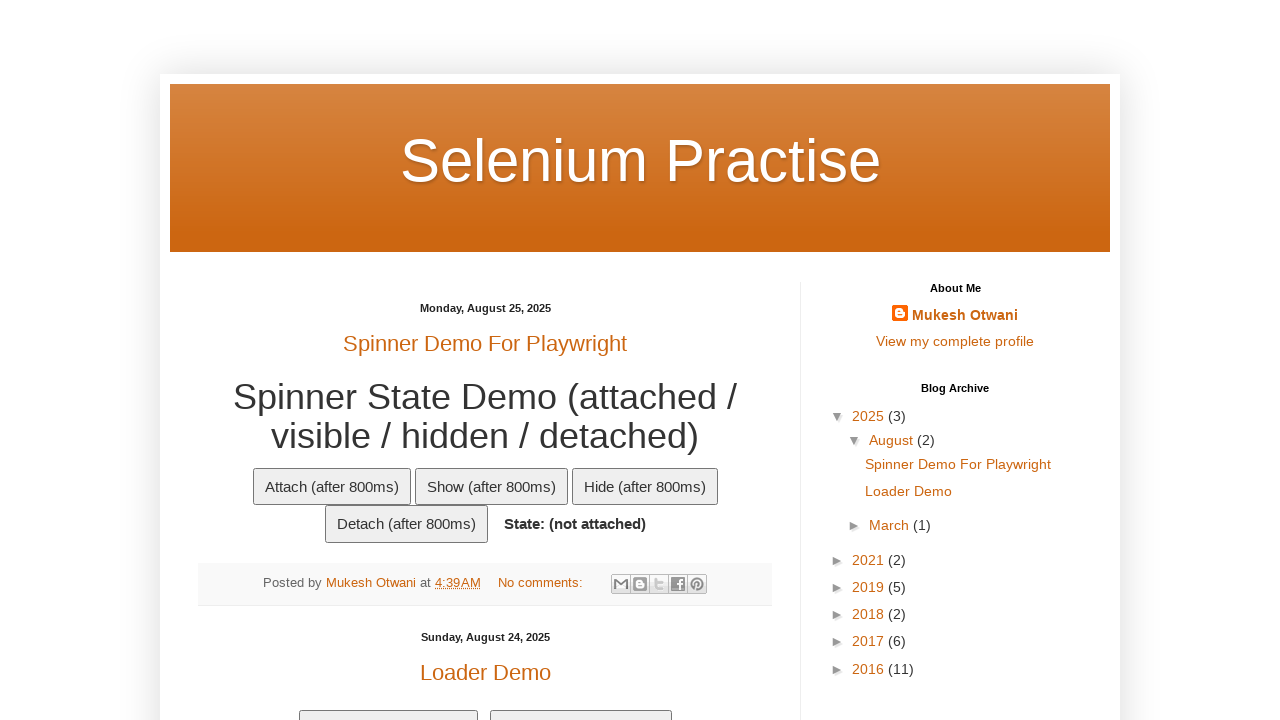

Retrieved cell text: 'Bhavish Aggarwal'
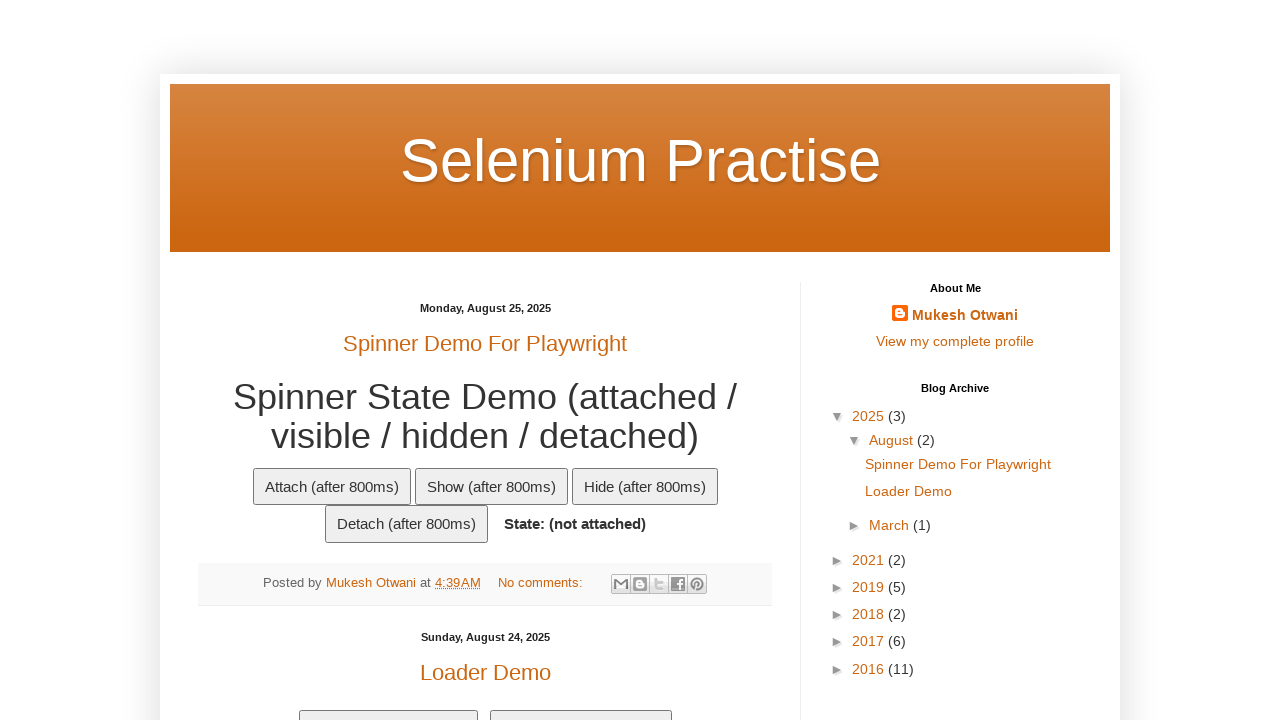

Checking cell at row 4, column 4
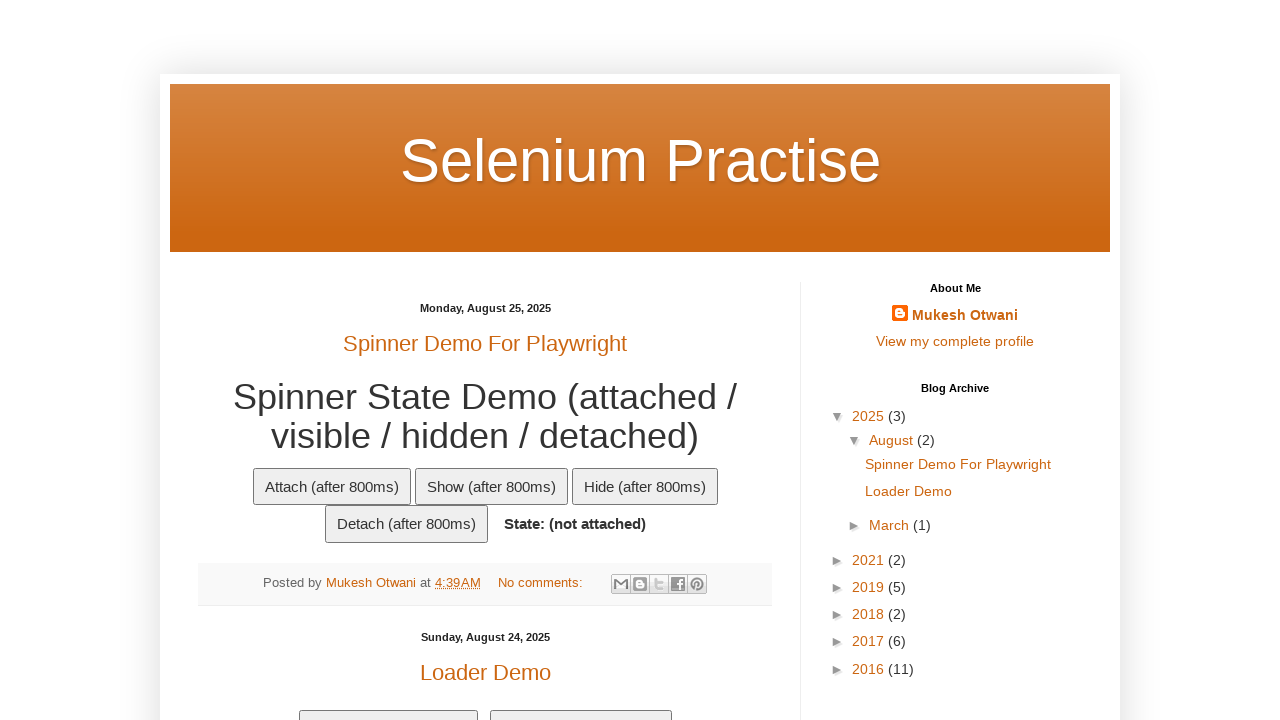

Retrieved cell text: 'Bangalore'
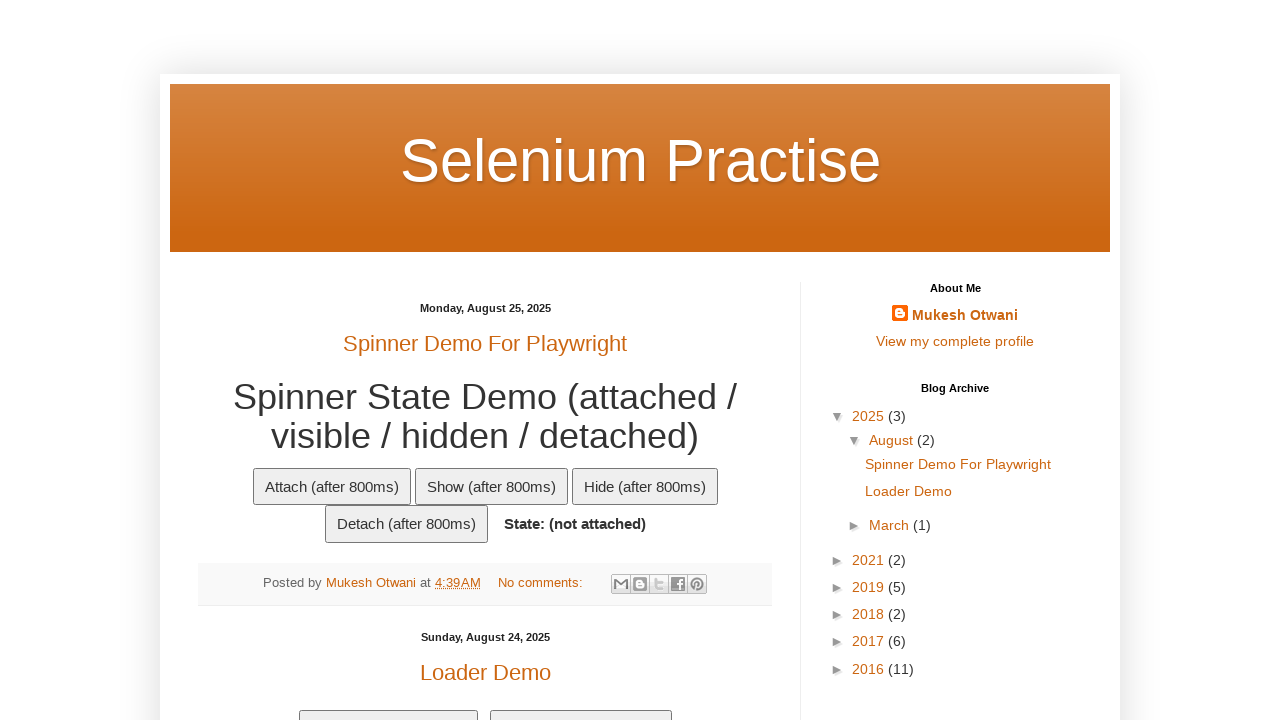

Checking cell at row 4, column 5
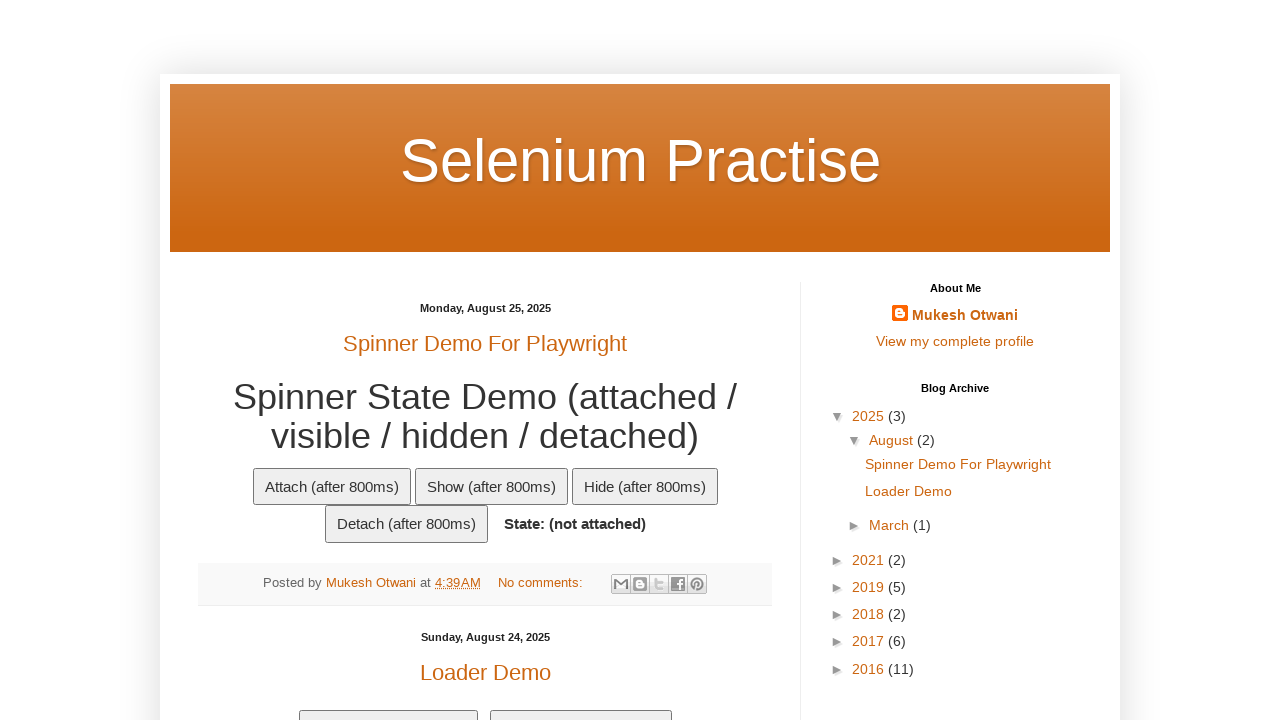

Retrieved cell text: 'Know More
  '
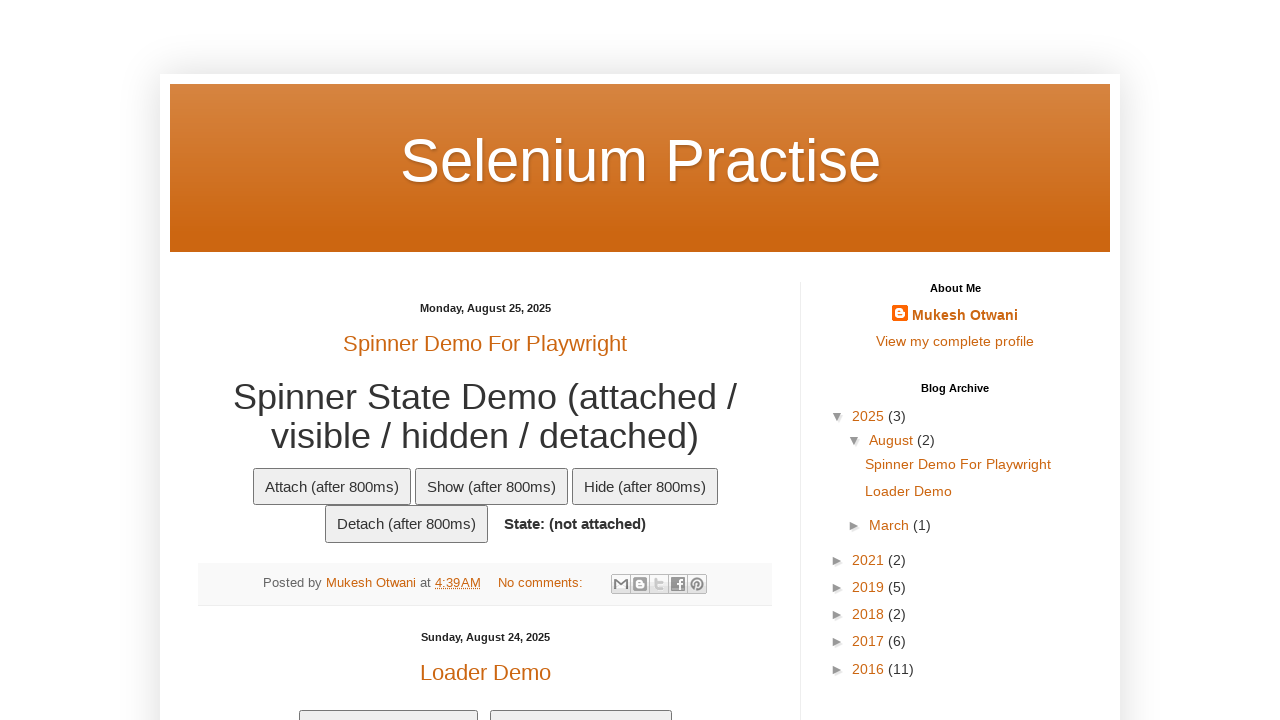

Checking cell at row 5, column 1
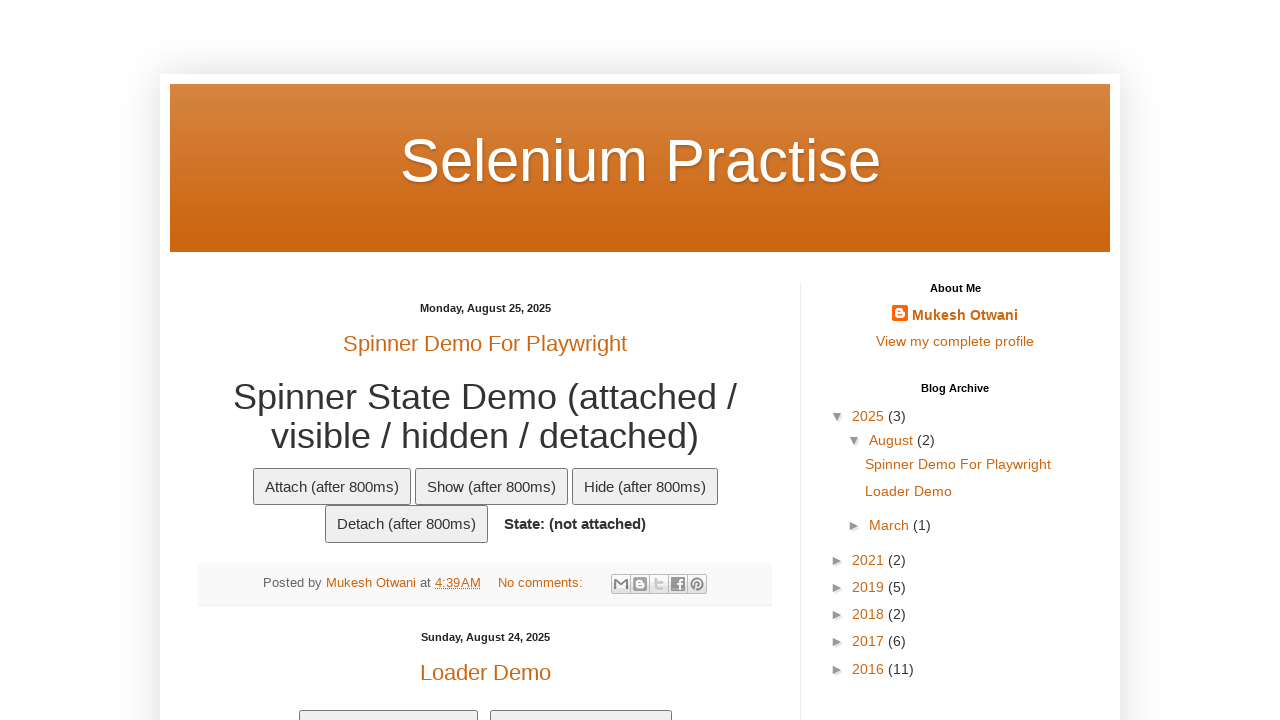

Retrieved cell text: ''
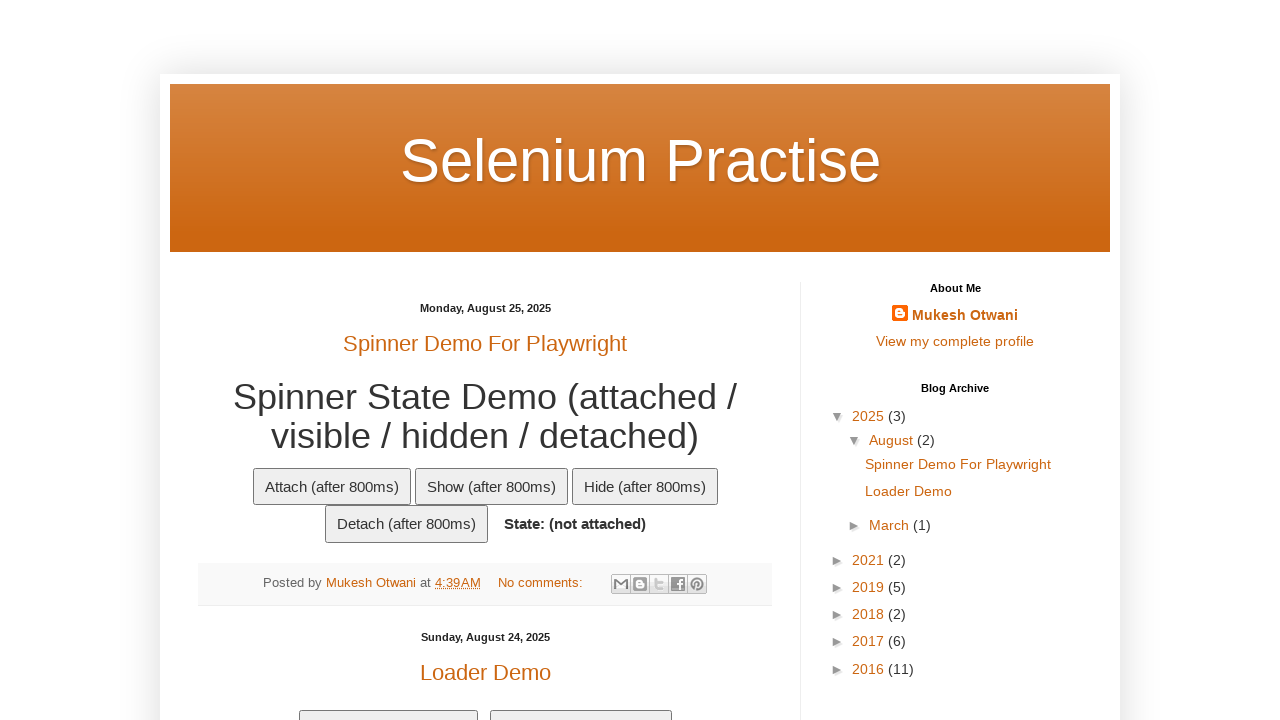

Checking cell at row 5, column 2
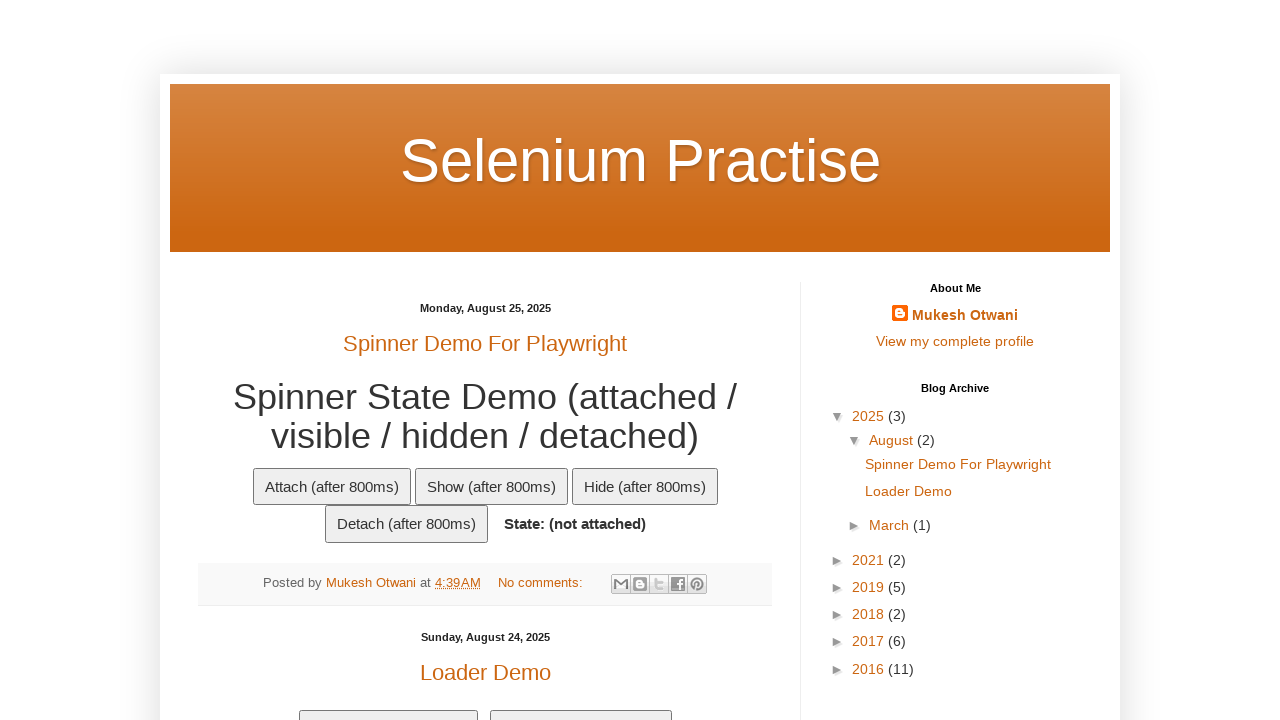

Retrieved cell text: 'Selenium'
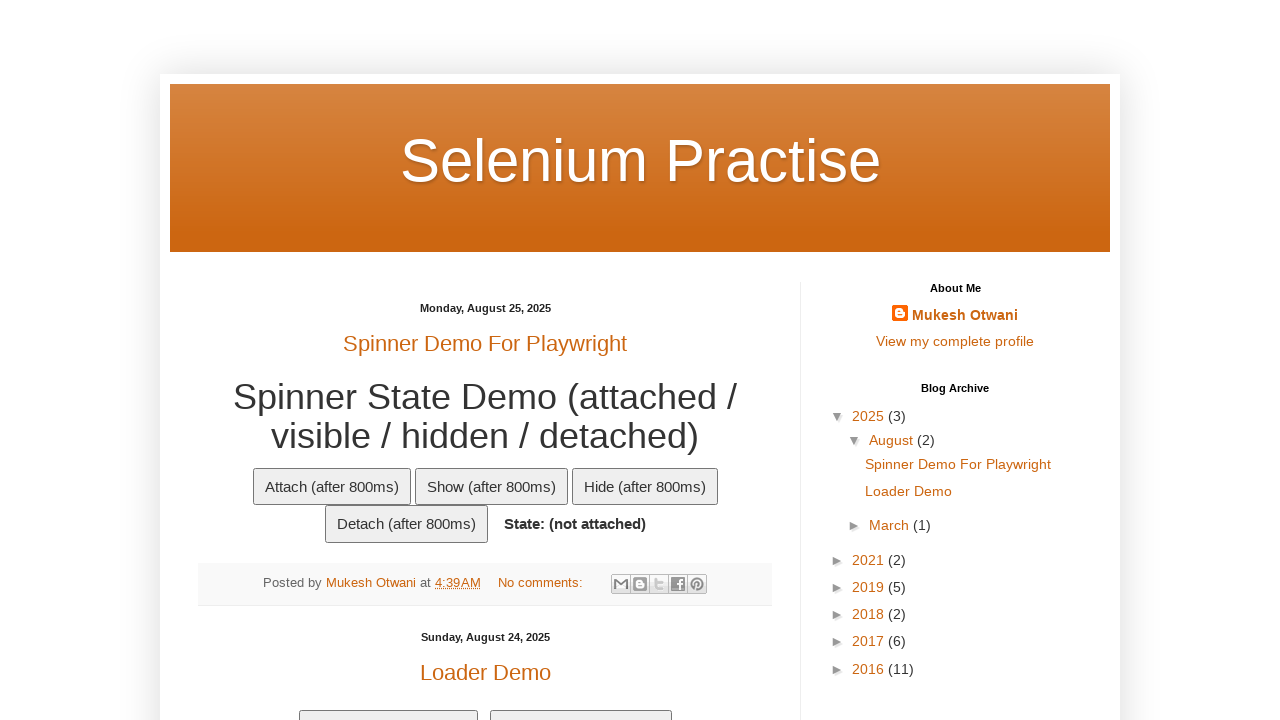

Found 'Selenium' in cell, clicking associated checkbox
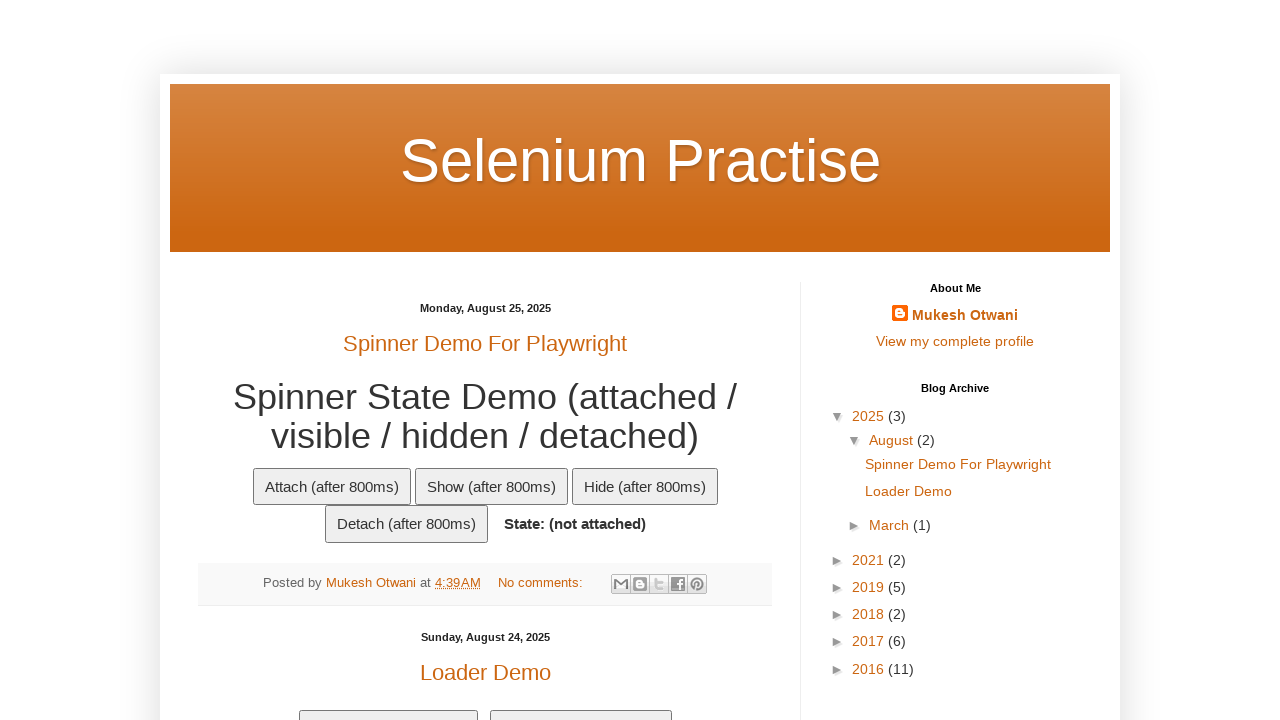

Checkbox clicked for row containing 'Selenium' at (208, 361) on //td[text()='Selenium']//preceding-sibling::td//input
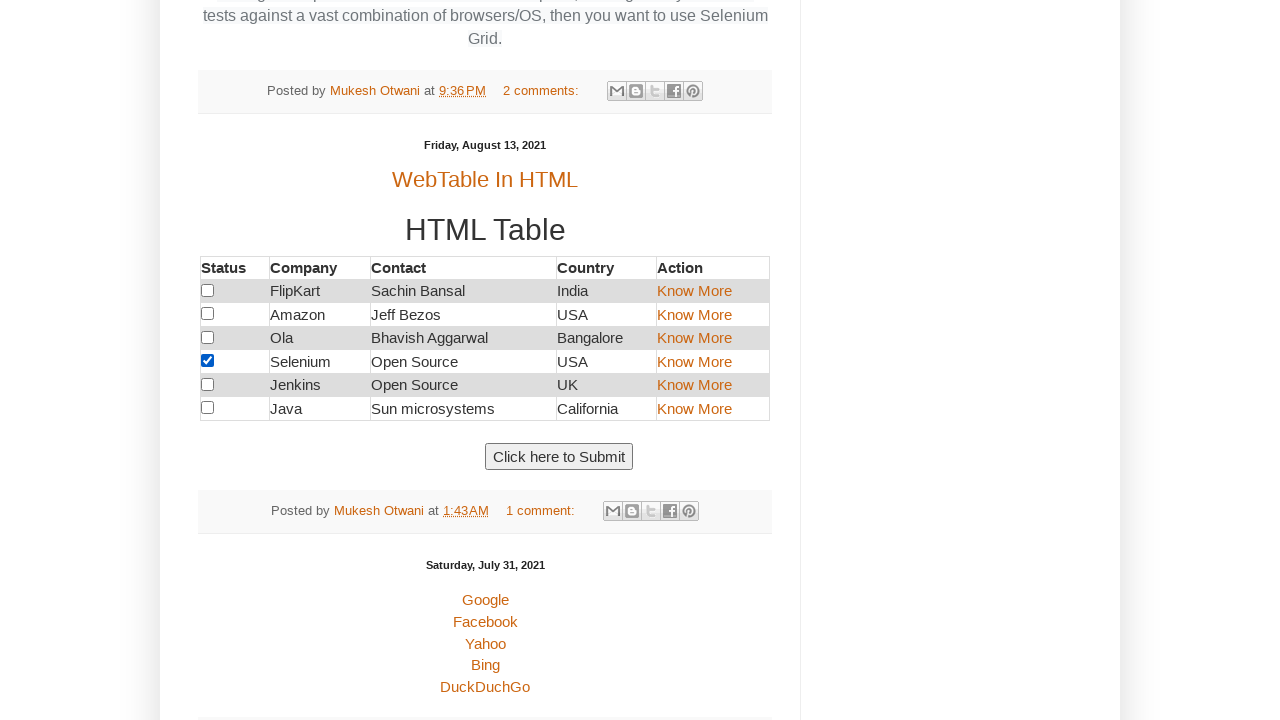

Found 'more' link for row containing 'Selenium', Ctrl+clicking it
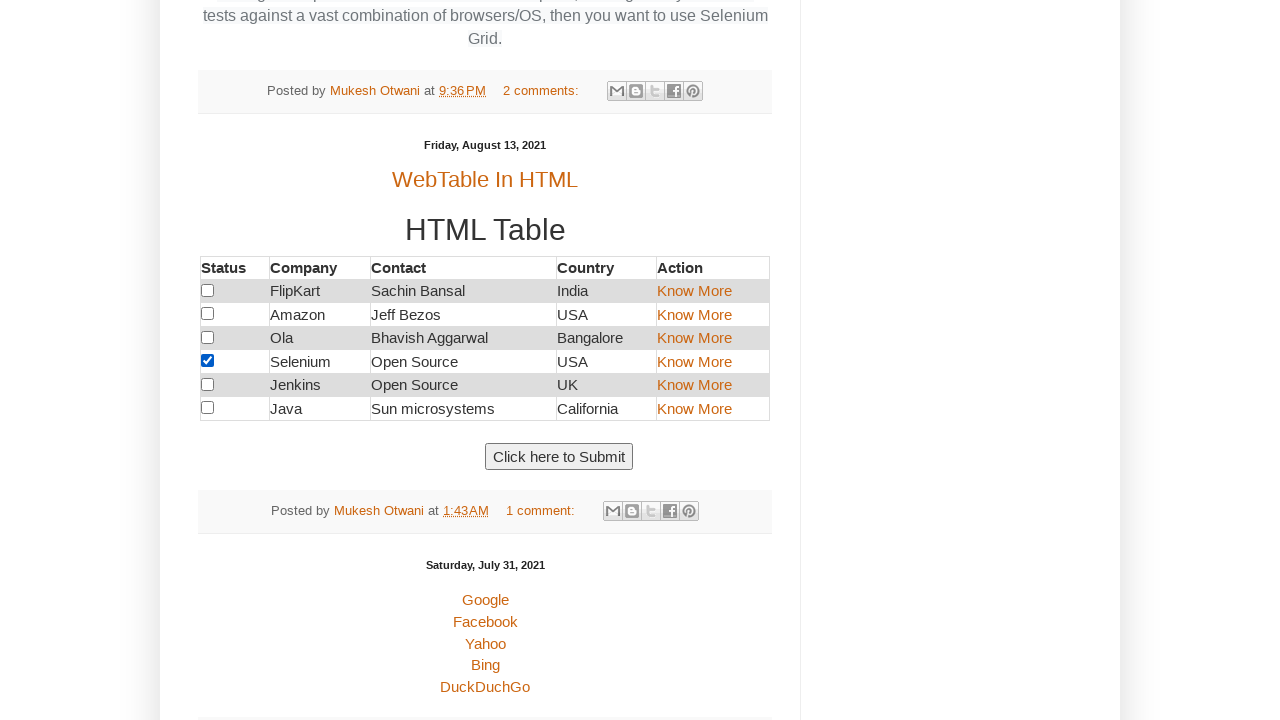

'More' link Ctrl+clicked for row containing 'Selenium' at (694, 361) on //td[text()='Selenium']//following-sibling::td//a
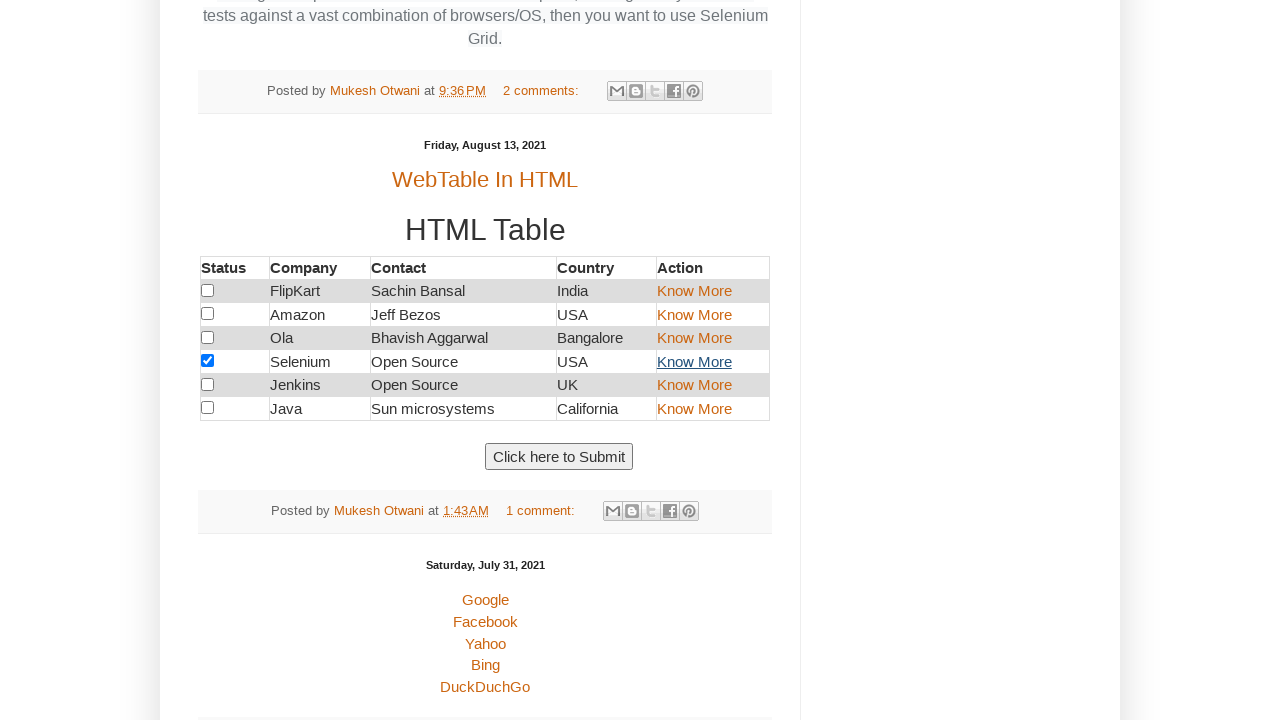

Checking cell at row 6, column 1
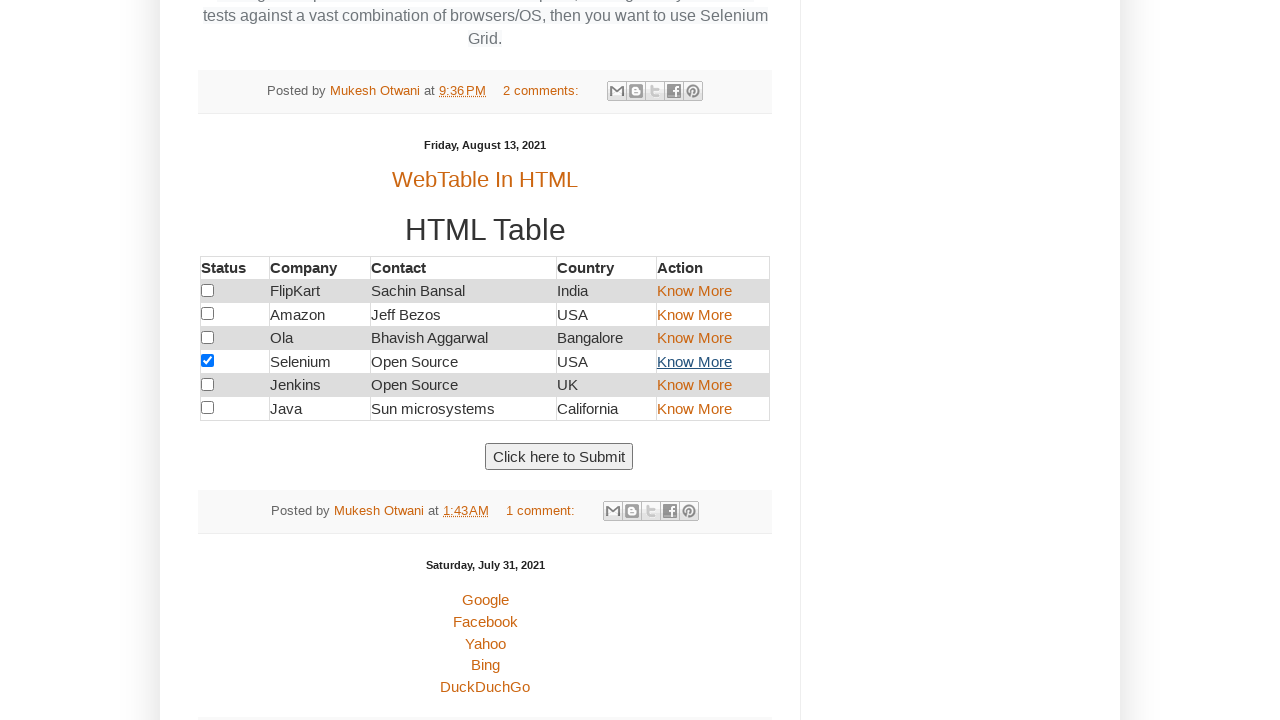

Retrieved cell text: ''
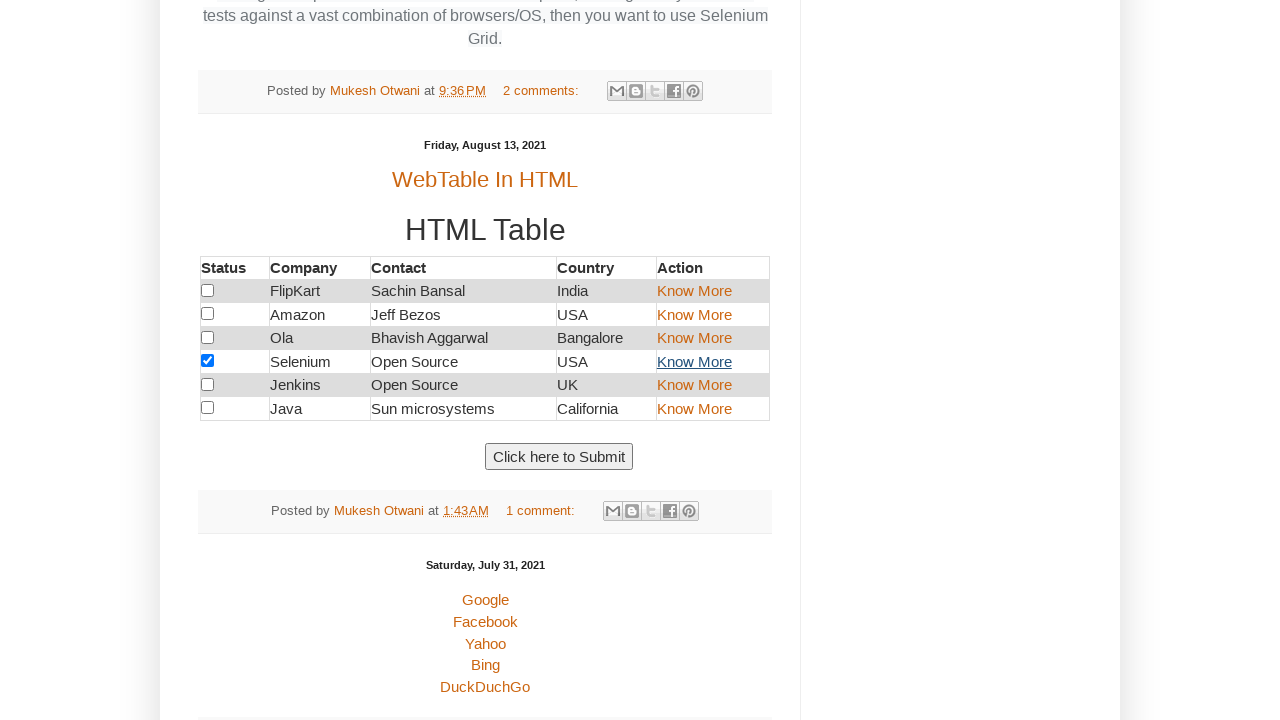

Checking cell at row 6, column 2
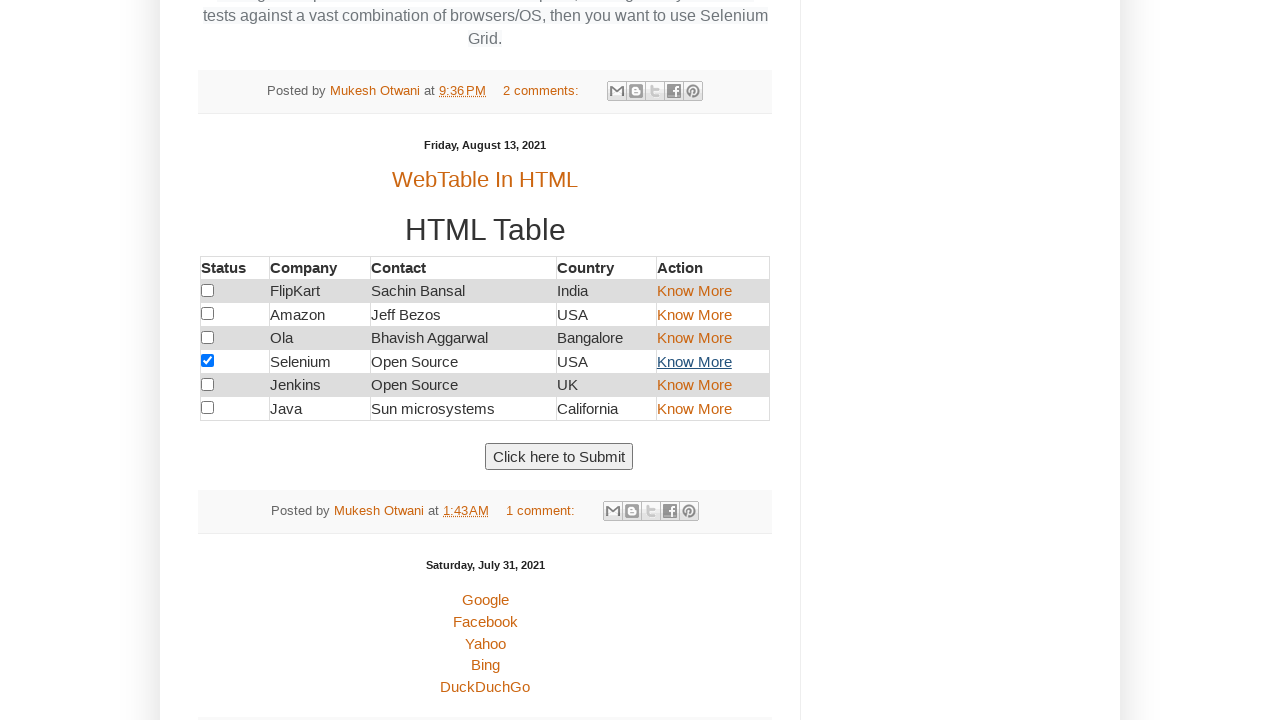

Retrieved cell text: 'Jenkins'
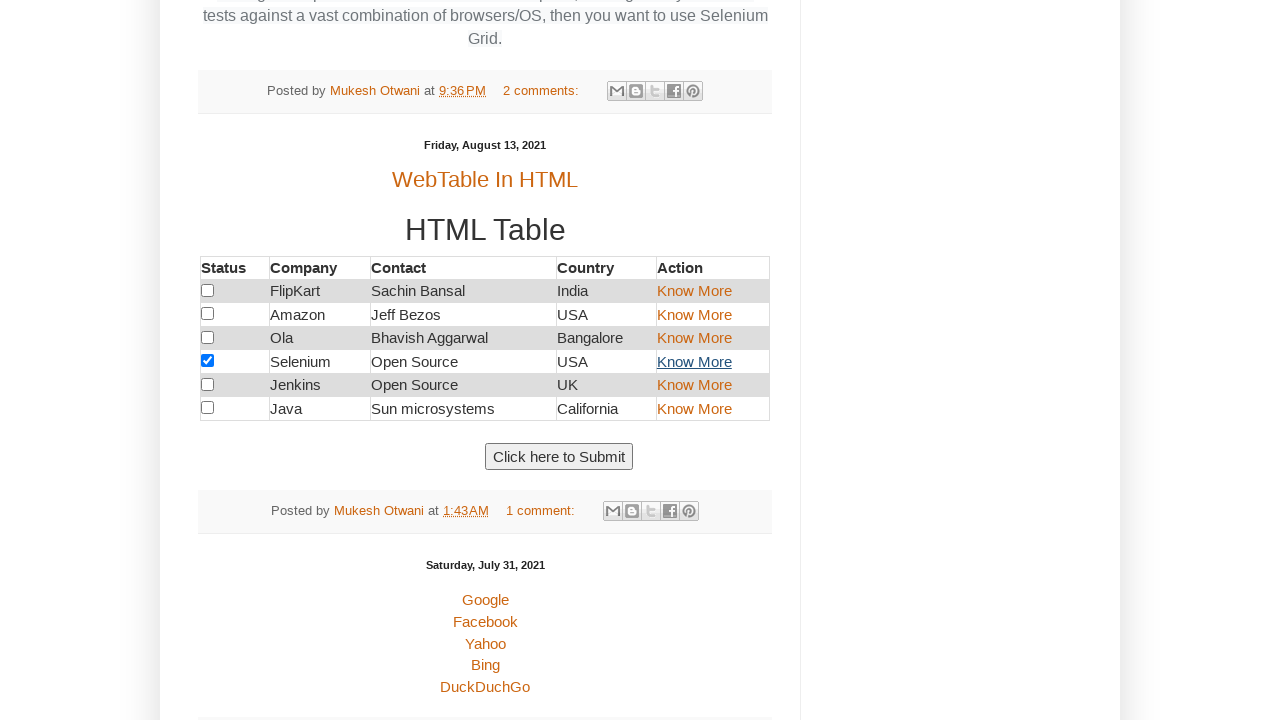

Checking cell at row 6, column 3
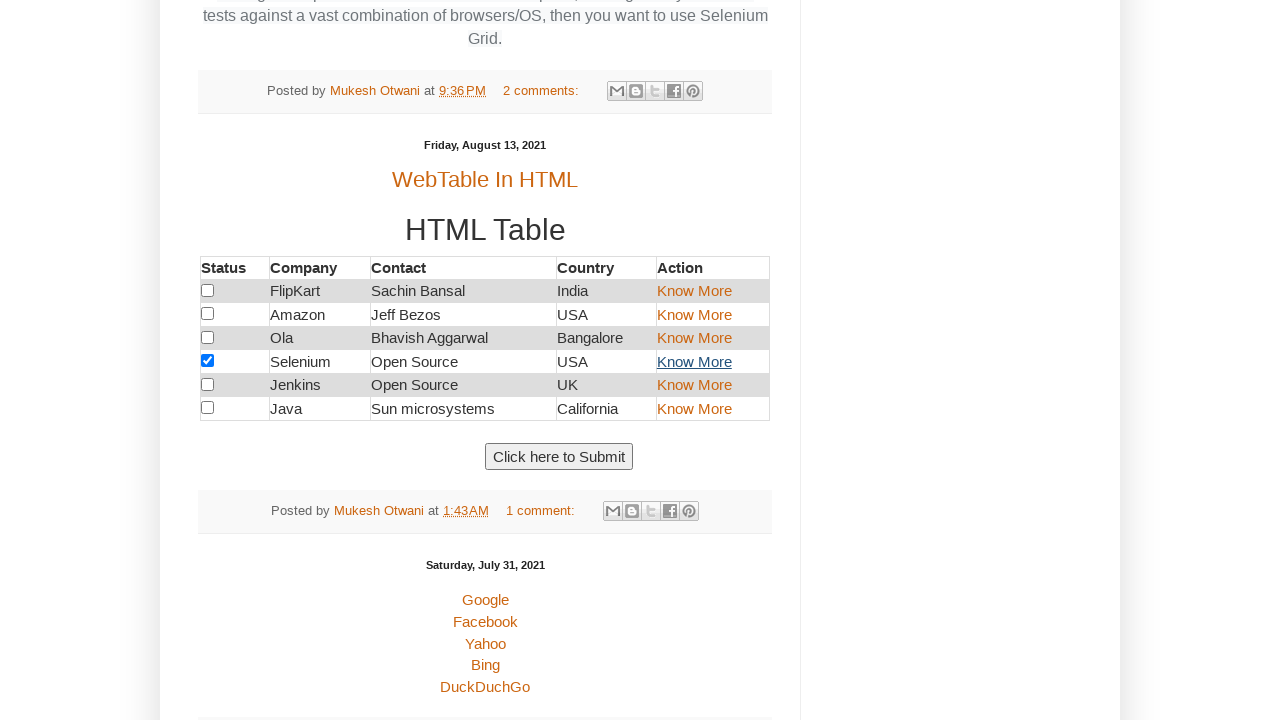

Retrieved cell text: 'Open Source'
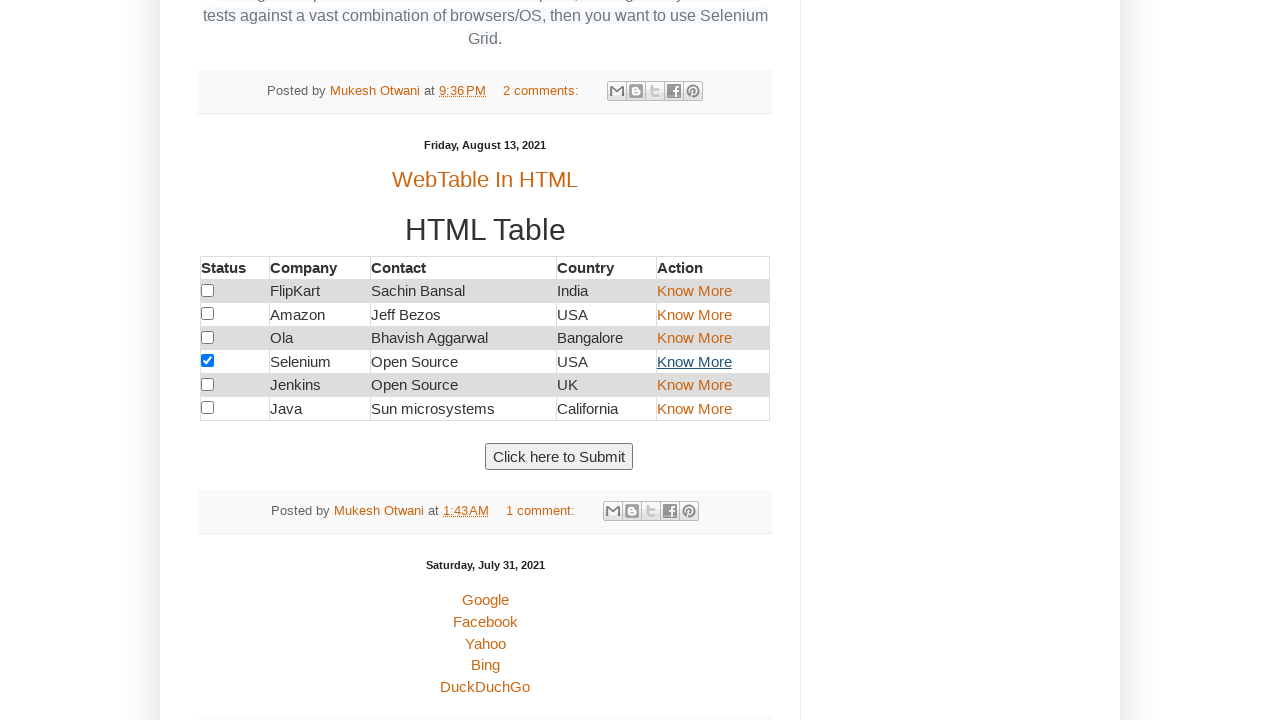

Checking cell at row 6, column 4
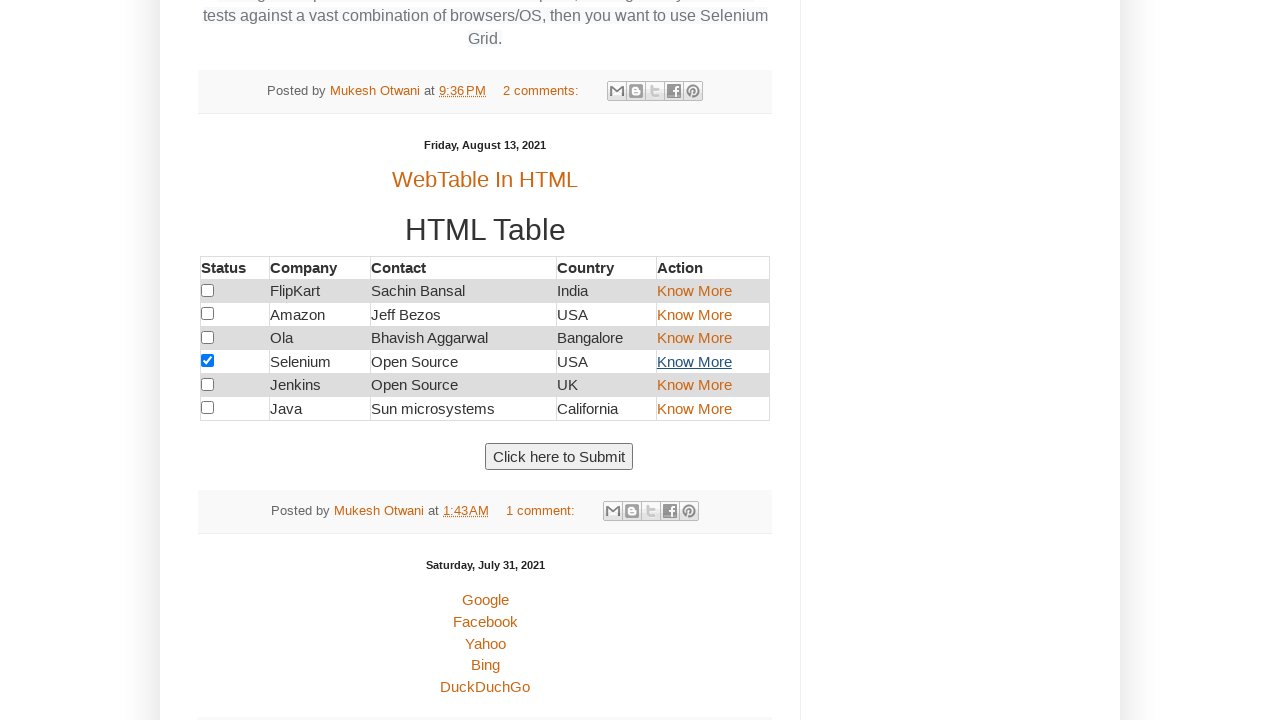

Retrieved cell text: 'UK'
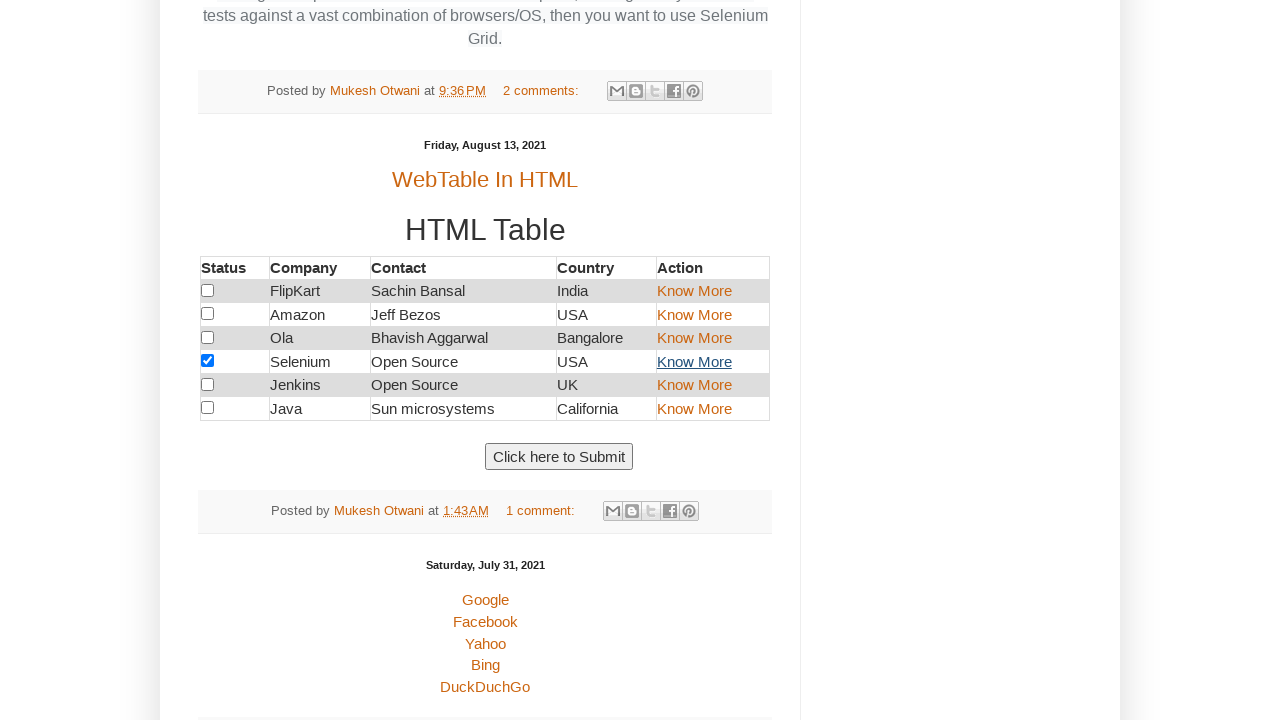

Checking cell at row 6, column 5
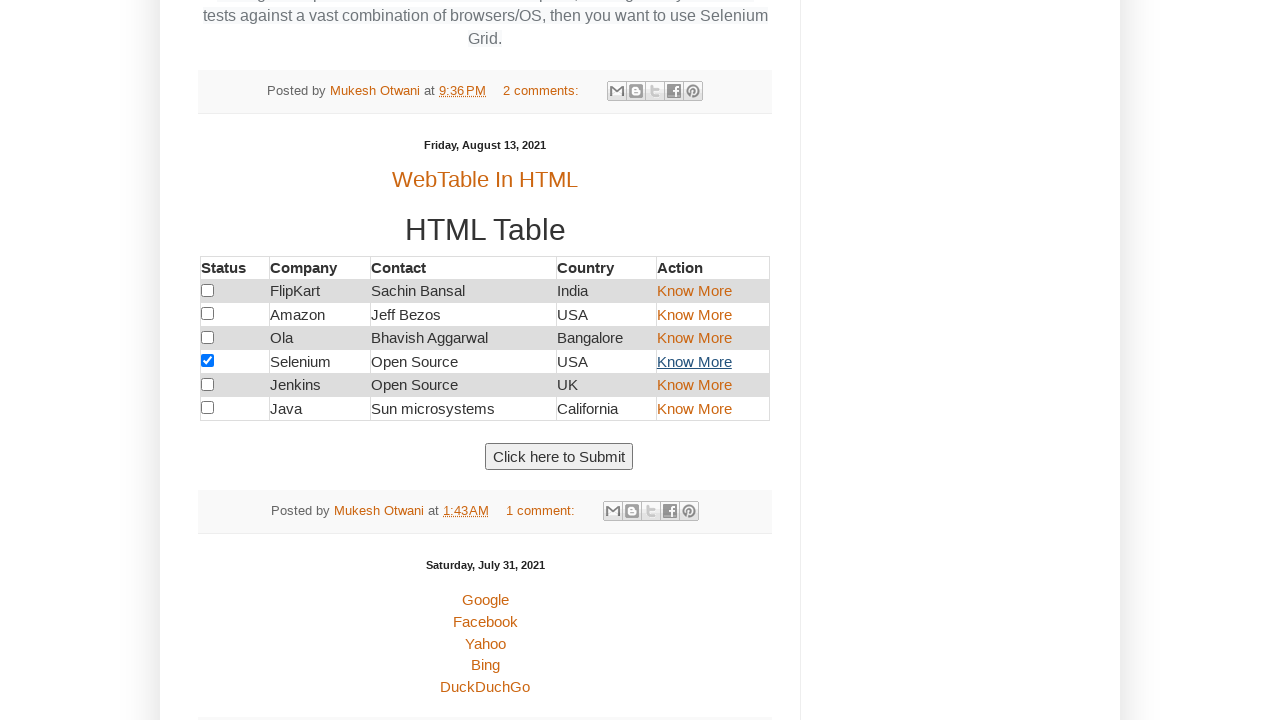

Retrieved cell text: 'Know More
  '
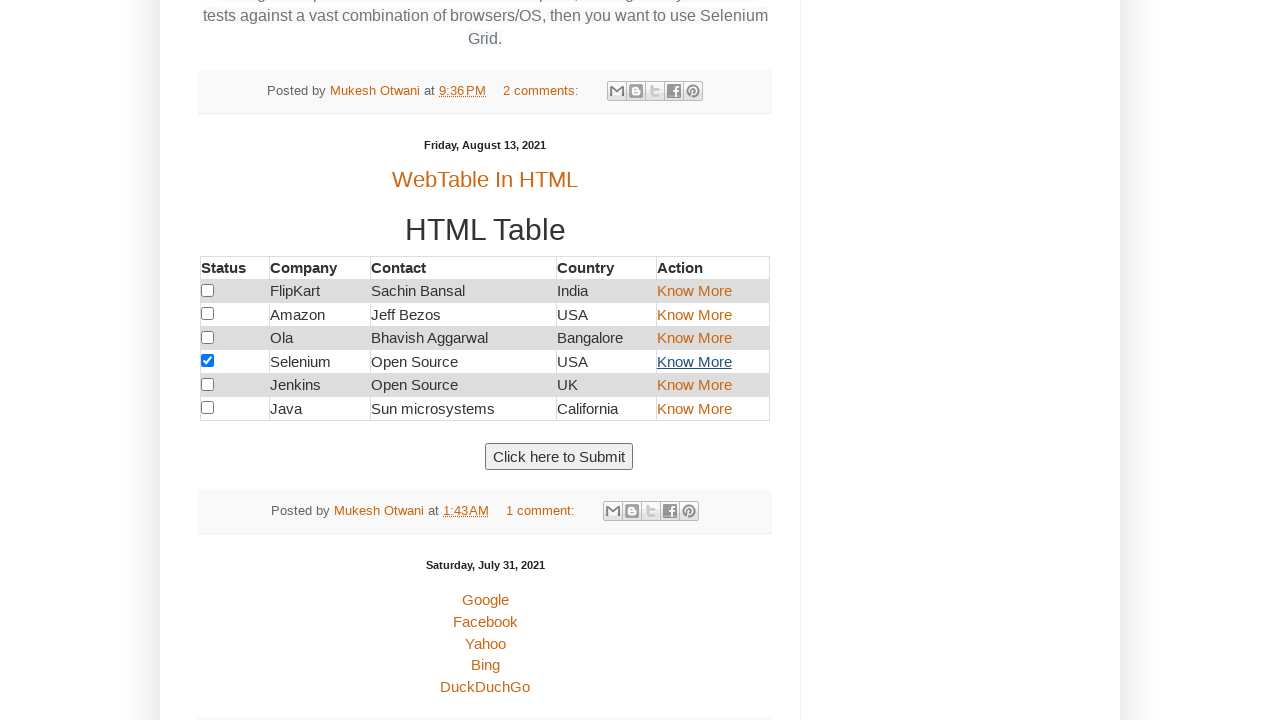

Checking cell at row 7, column 1
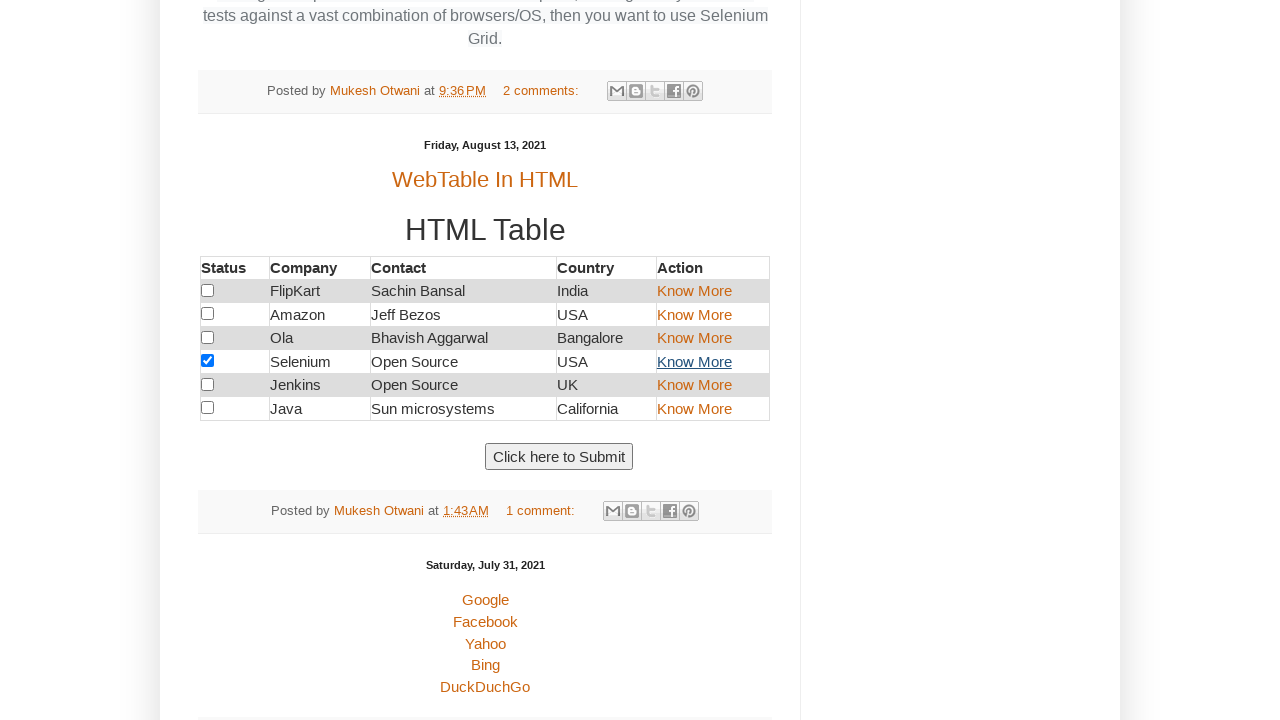

Retrieved cell text: ''
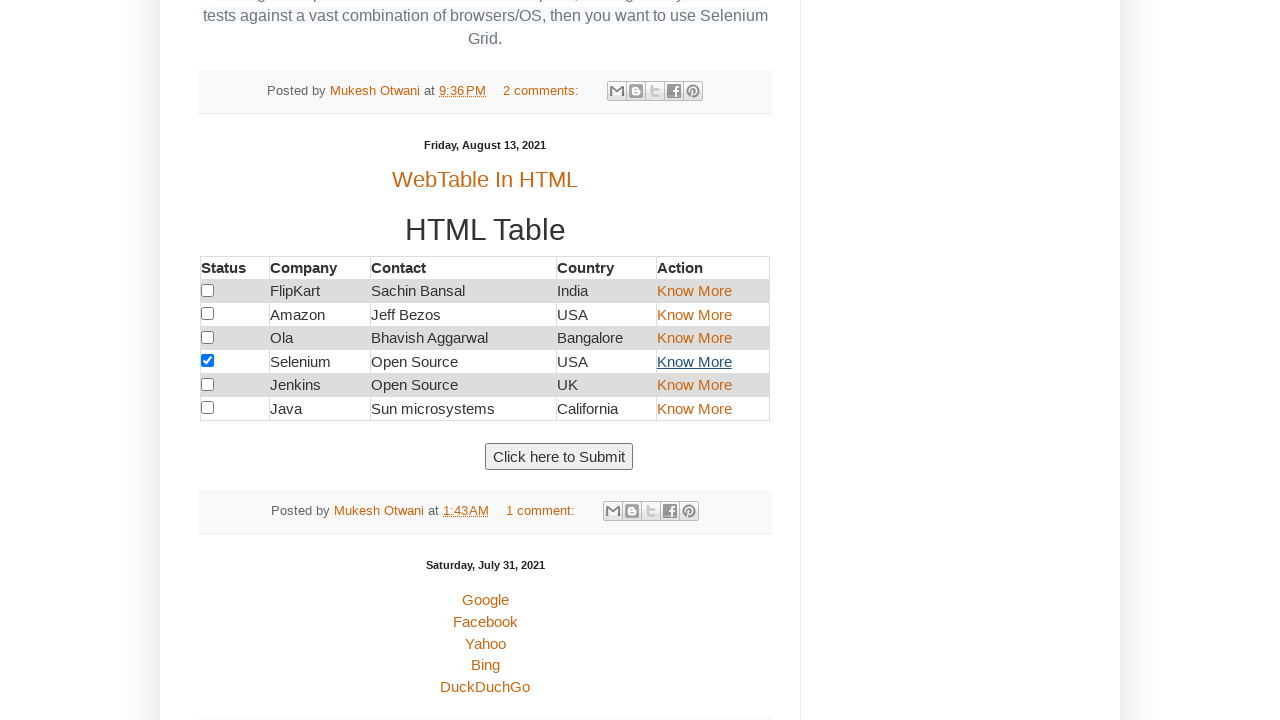

Checking cell at row 7, column 2
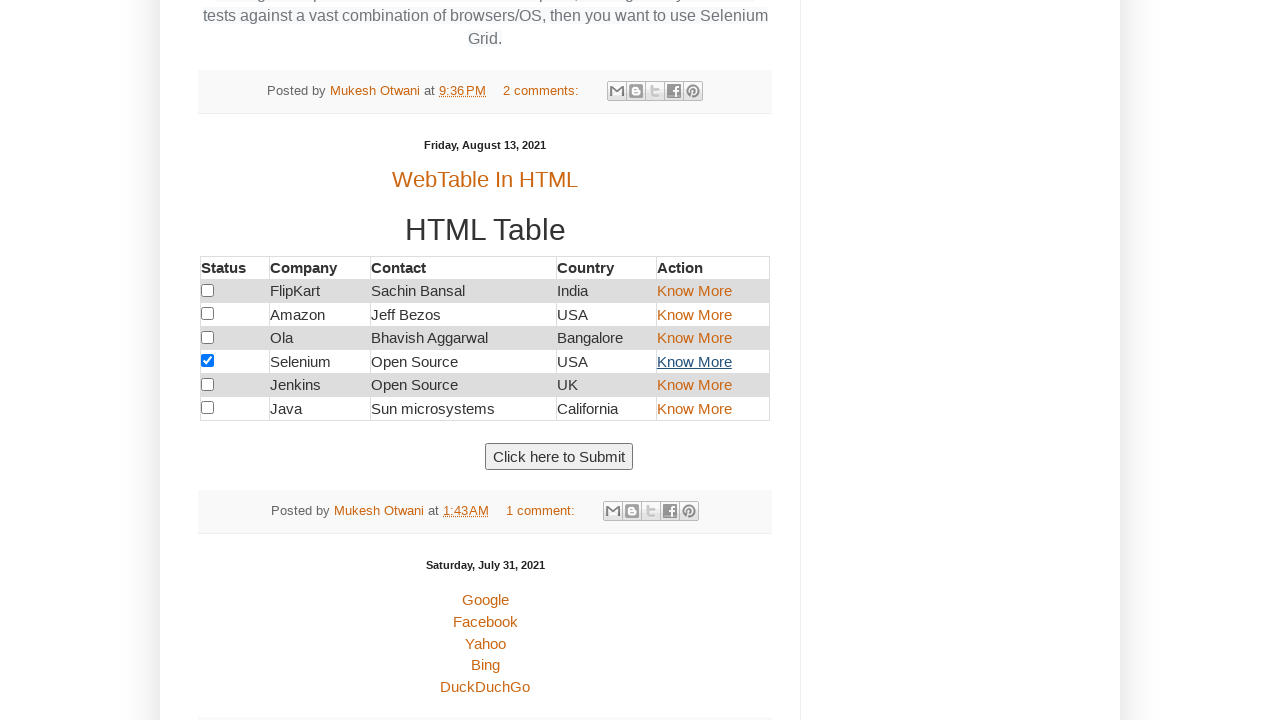

Retrieved cell text: 'Java'
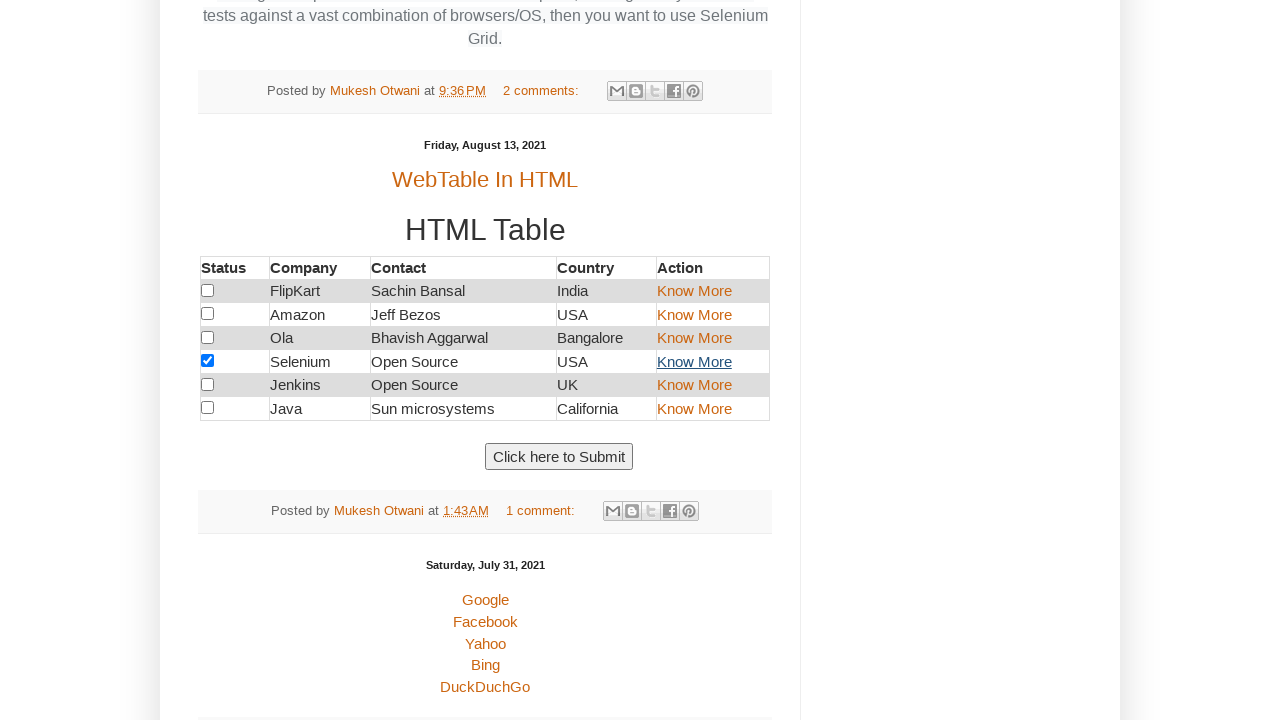

Checking cell at row 7, column 3
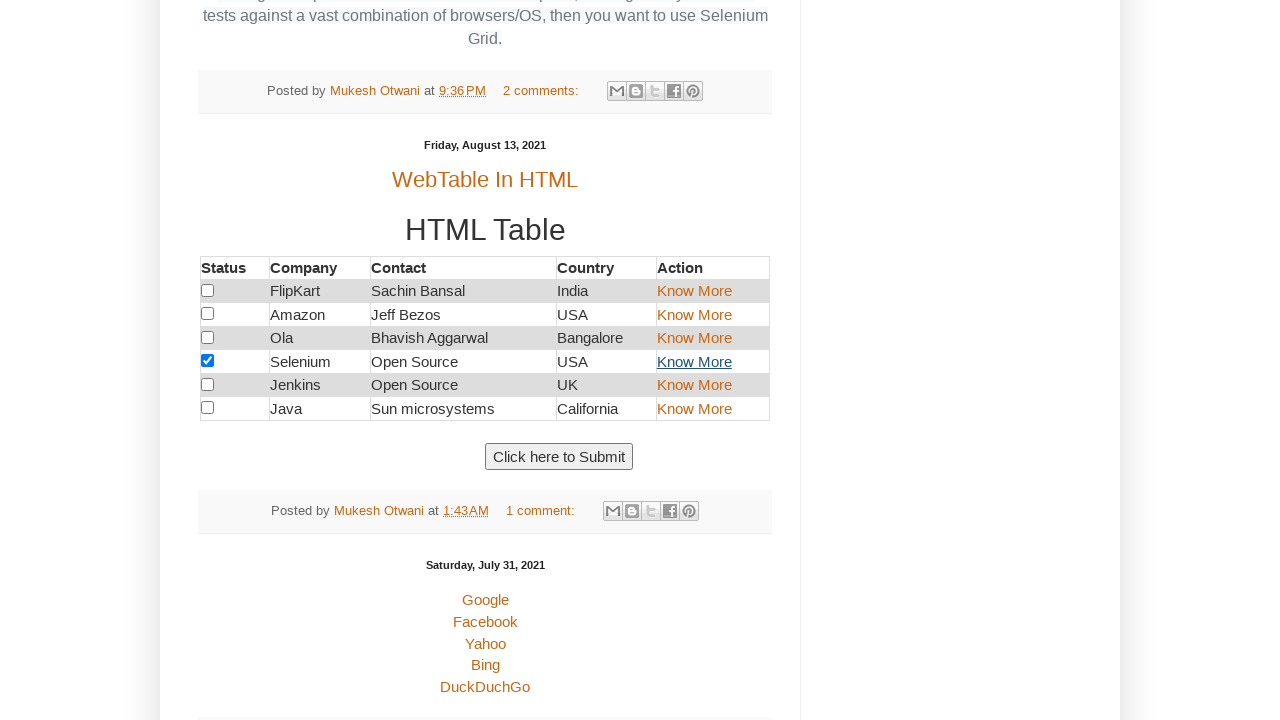

Retrieved cell text: 'Sun microsystems'
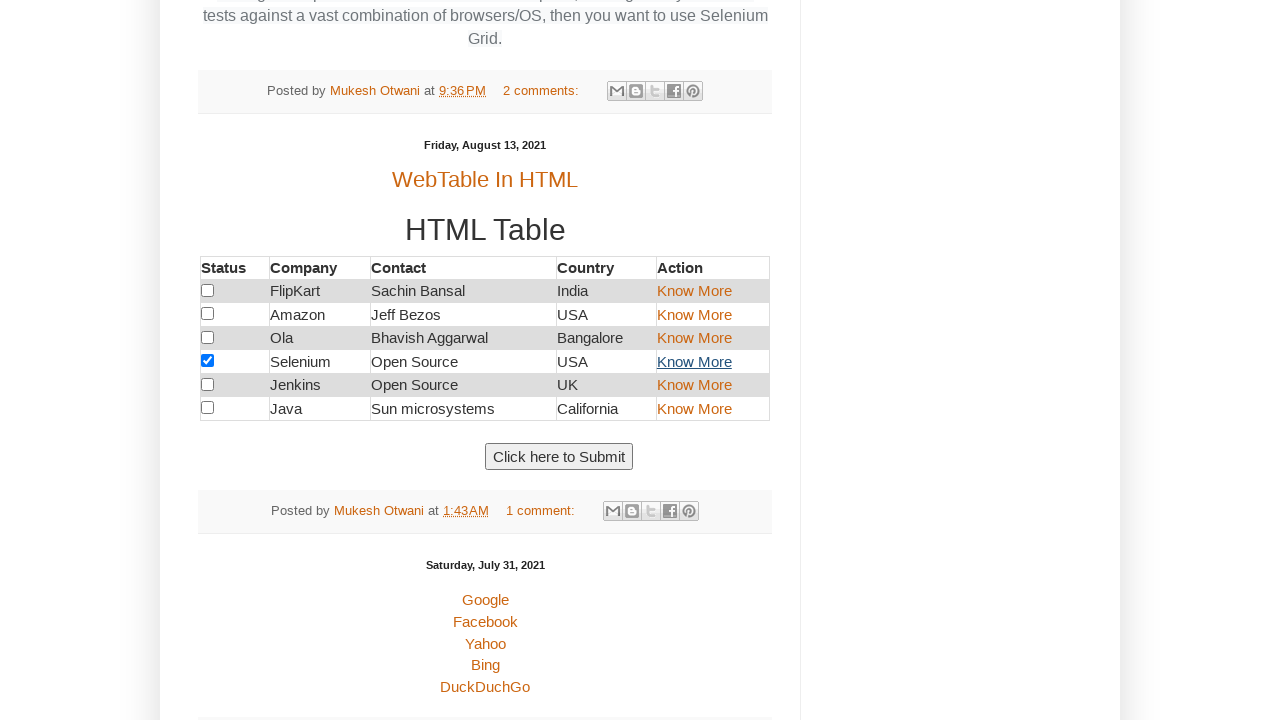

Checking cell at row 7, column 4
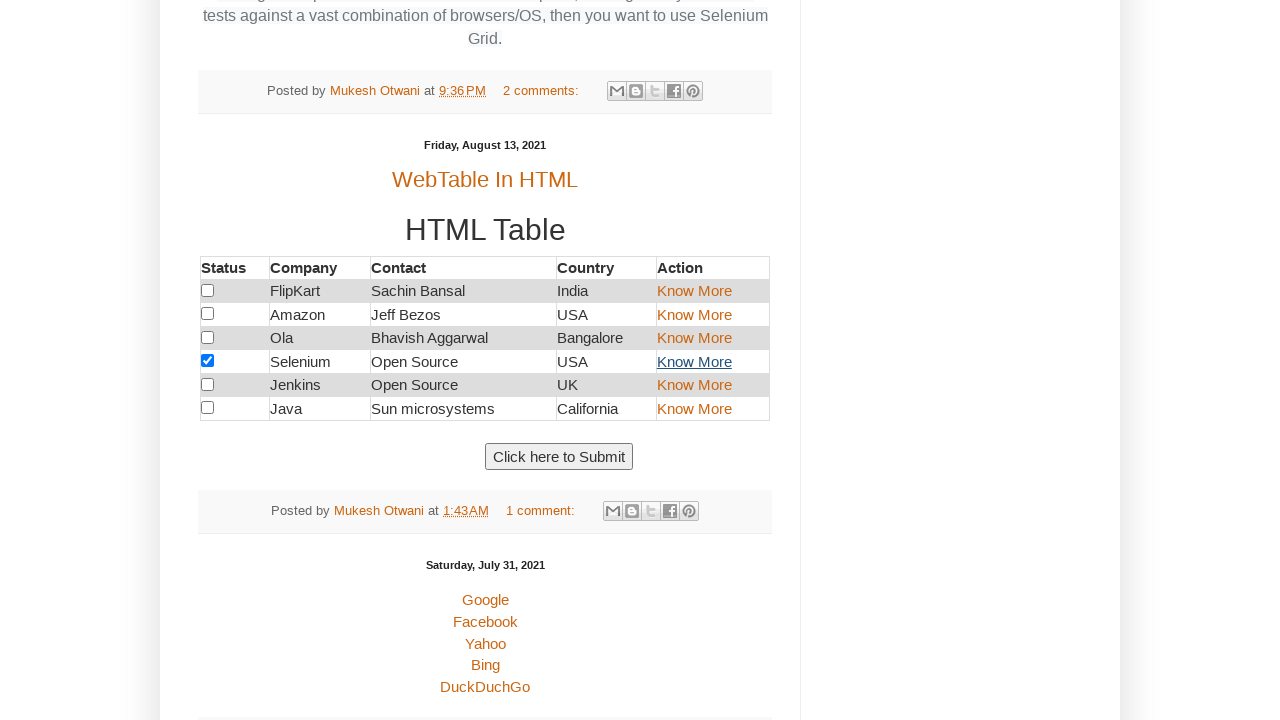

Retrieved cell text: 'California '
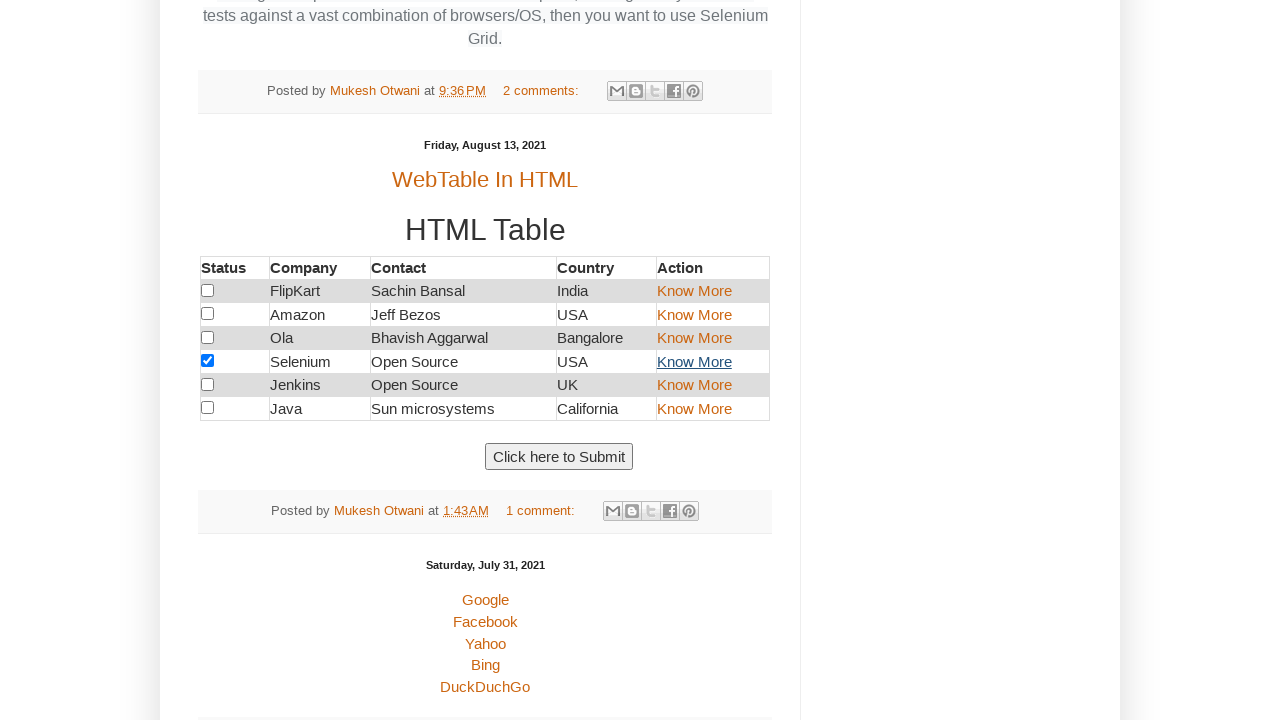

Checking cell at row 7, column 5
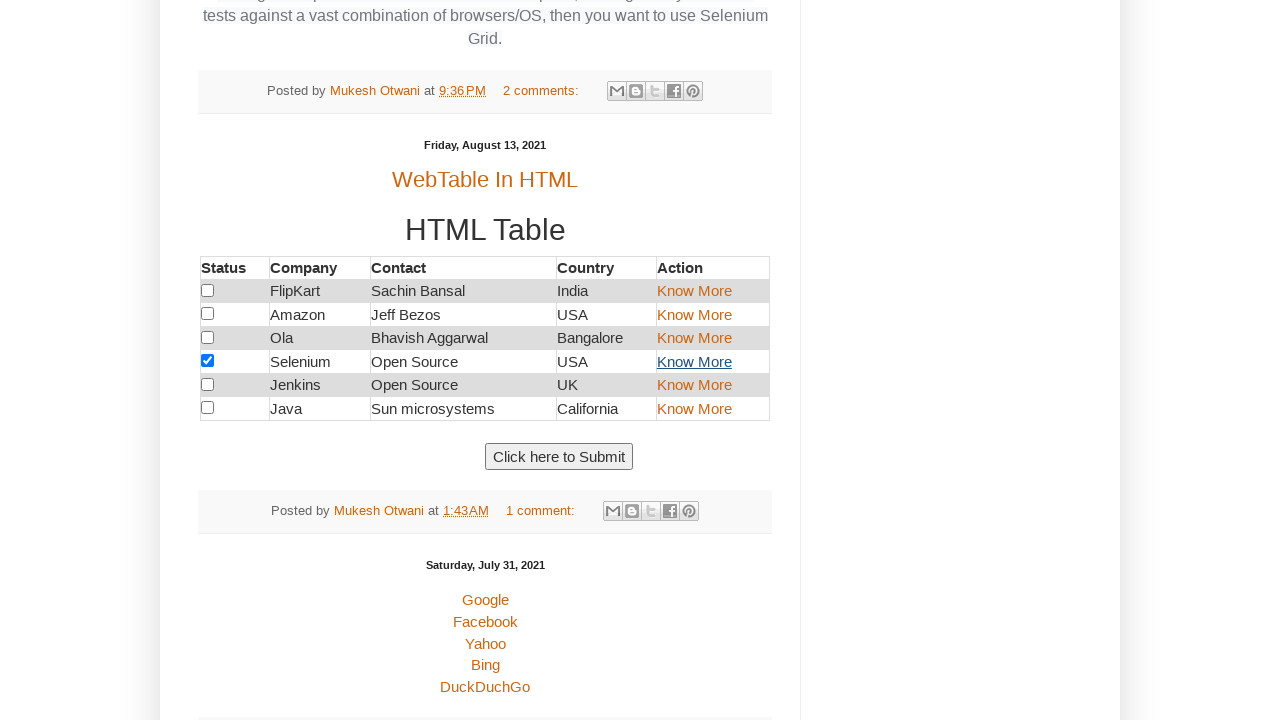

Retrieved cell text: 'Know More
  '
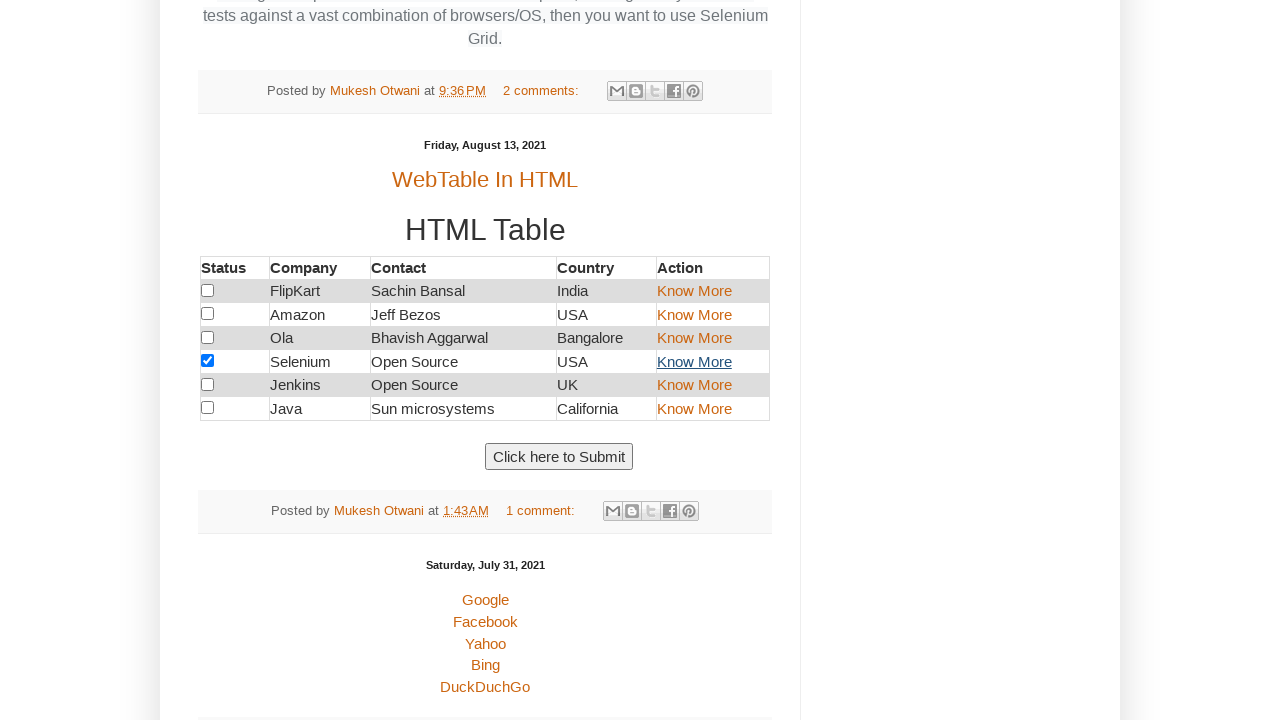

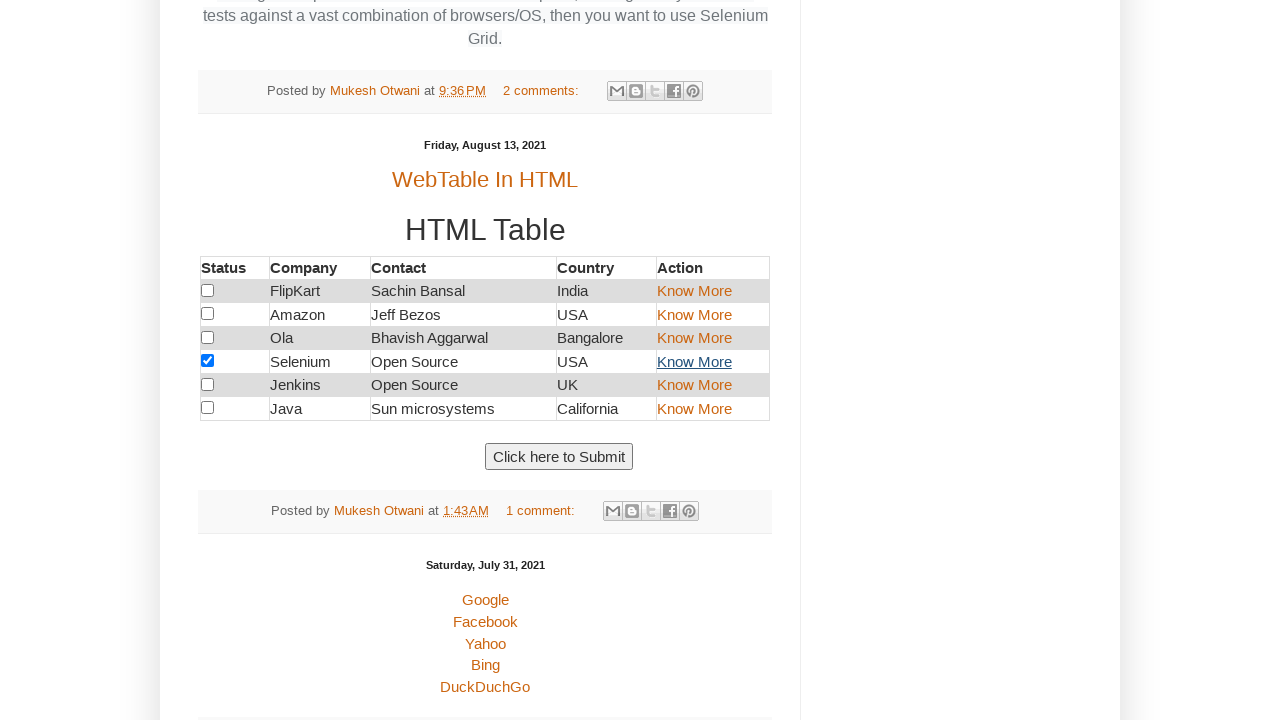